Navigates to Fast.com speed test and waits for the test to complete, then performs todo app operations in a loop

Starting URL: https://www.fast.com

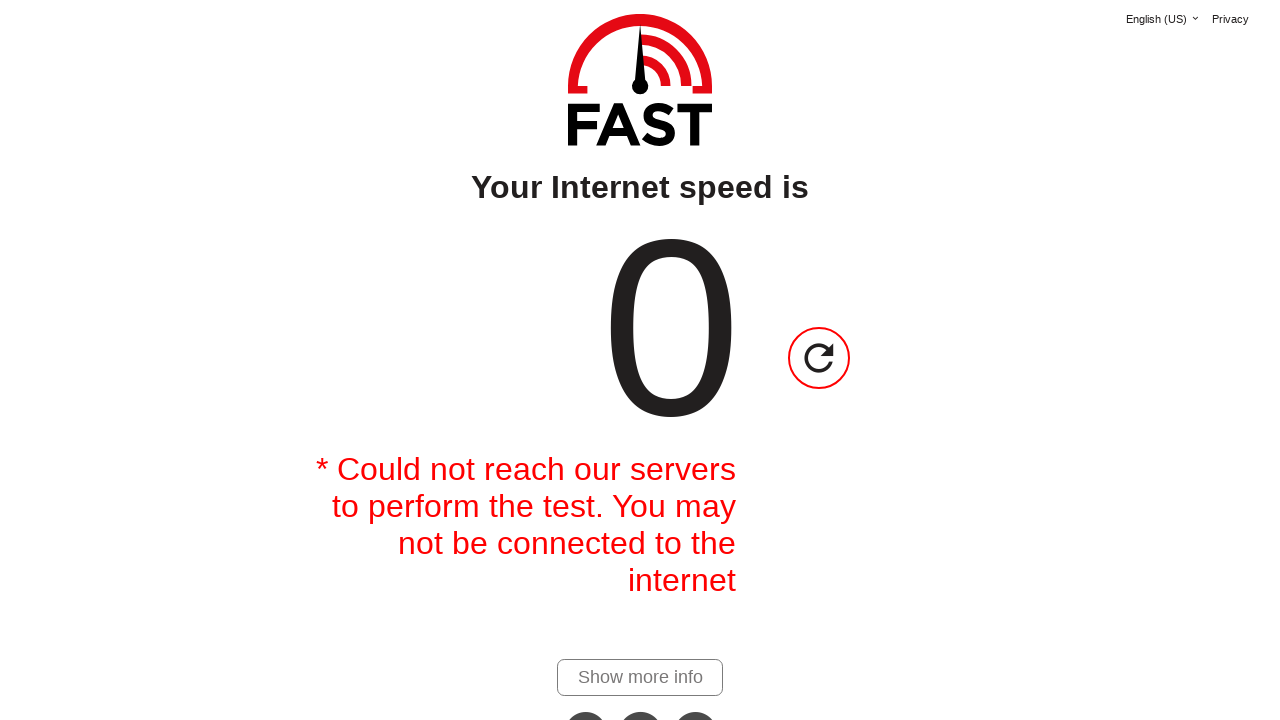

Waited for Fast.com speed test to complete (refresh button appeared)
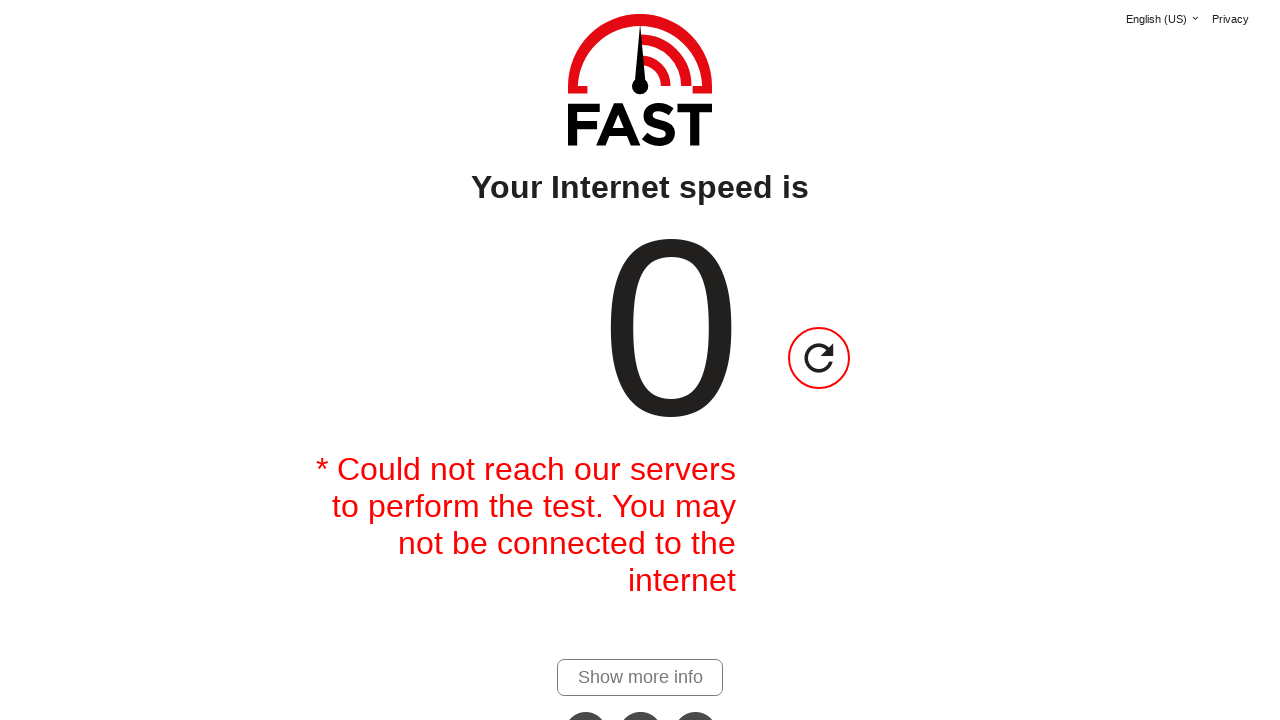

Navigated to todo app (iteration 1/10)
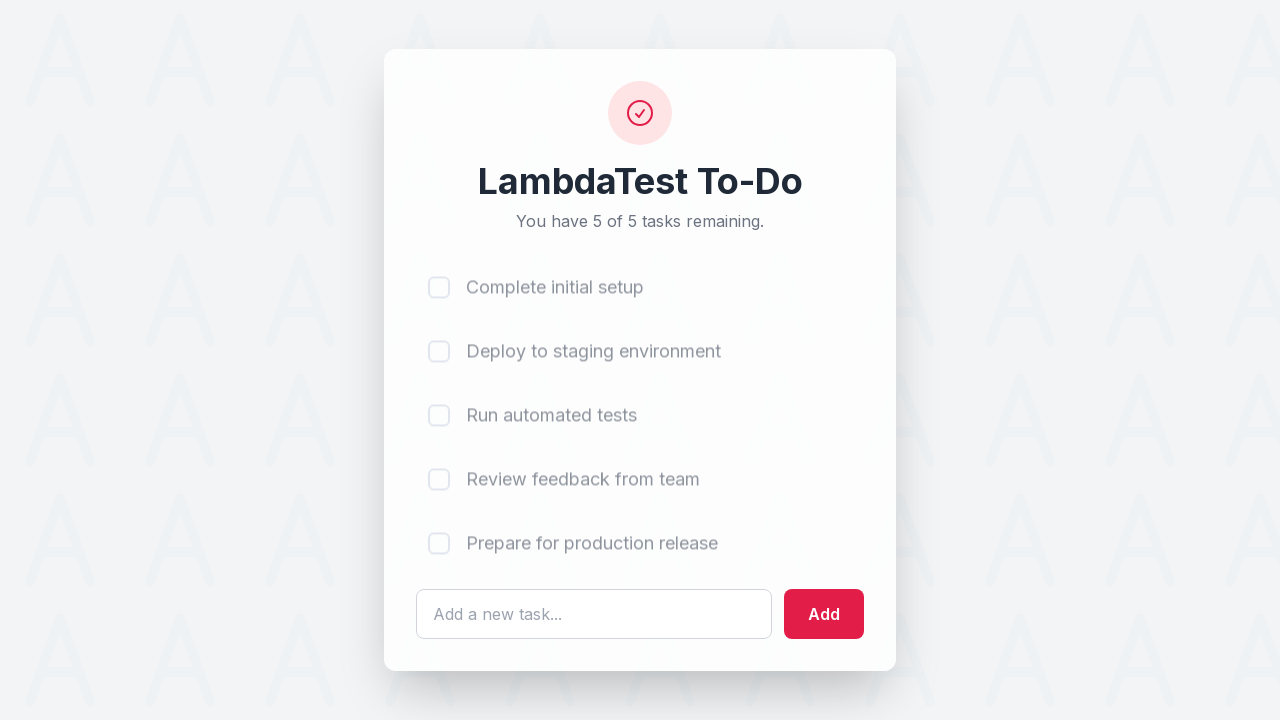

Clicked first todo item checkbox at (439, 283) on input[name='li1']
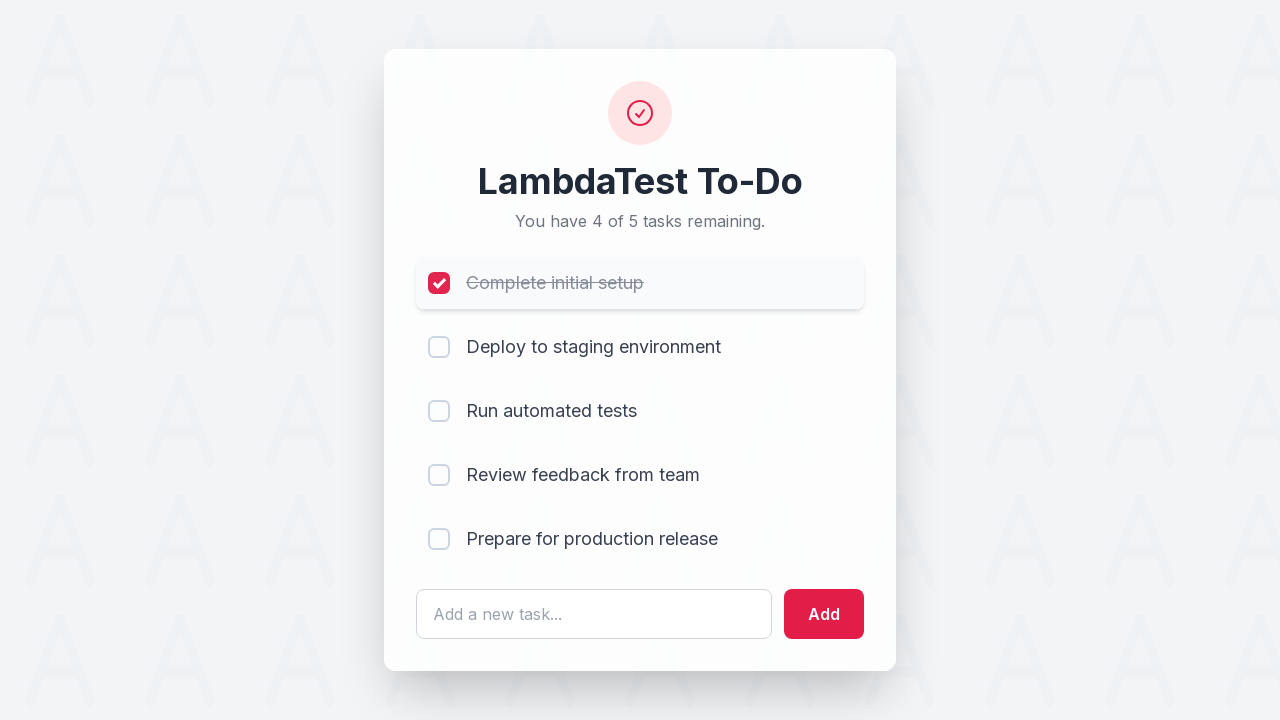

Clicked second todo item checkbox at (439, 347) on input[name='li2']
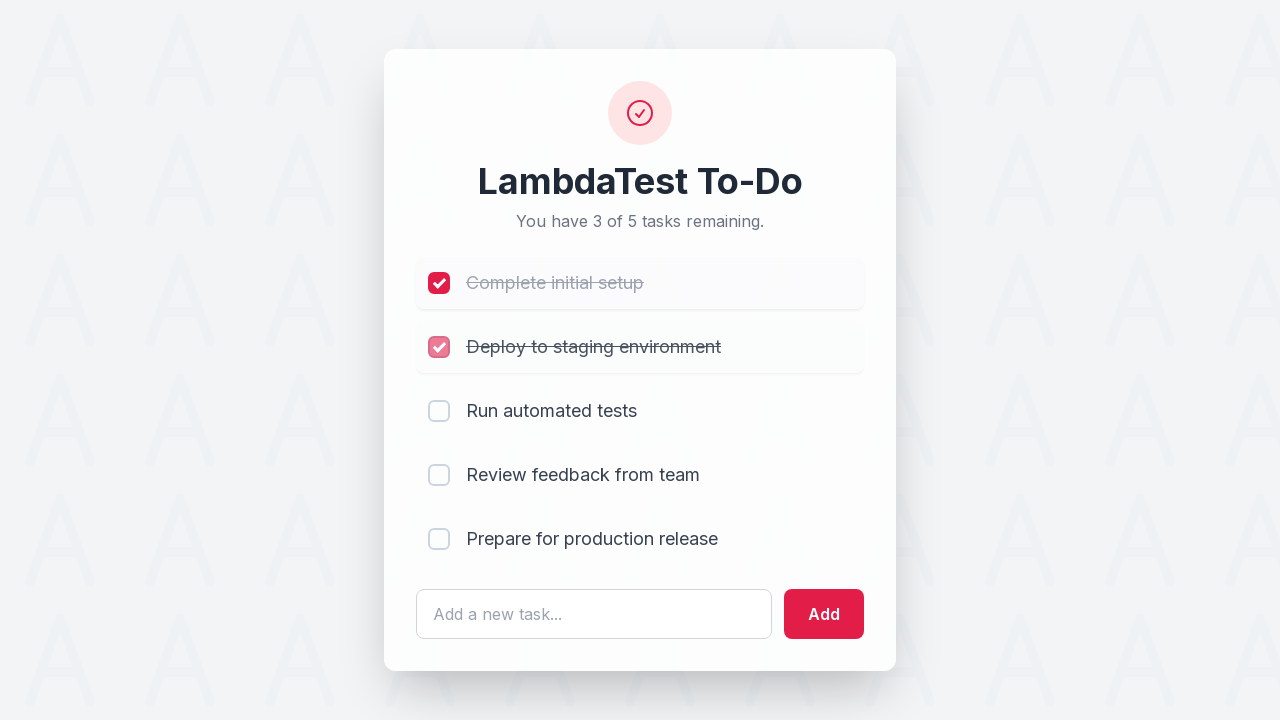

Cleared todo input field on #sampletodotext
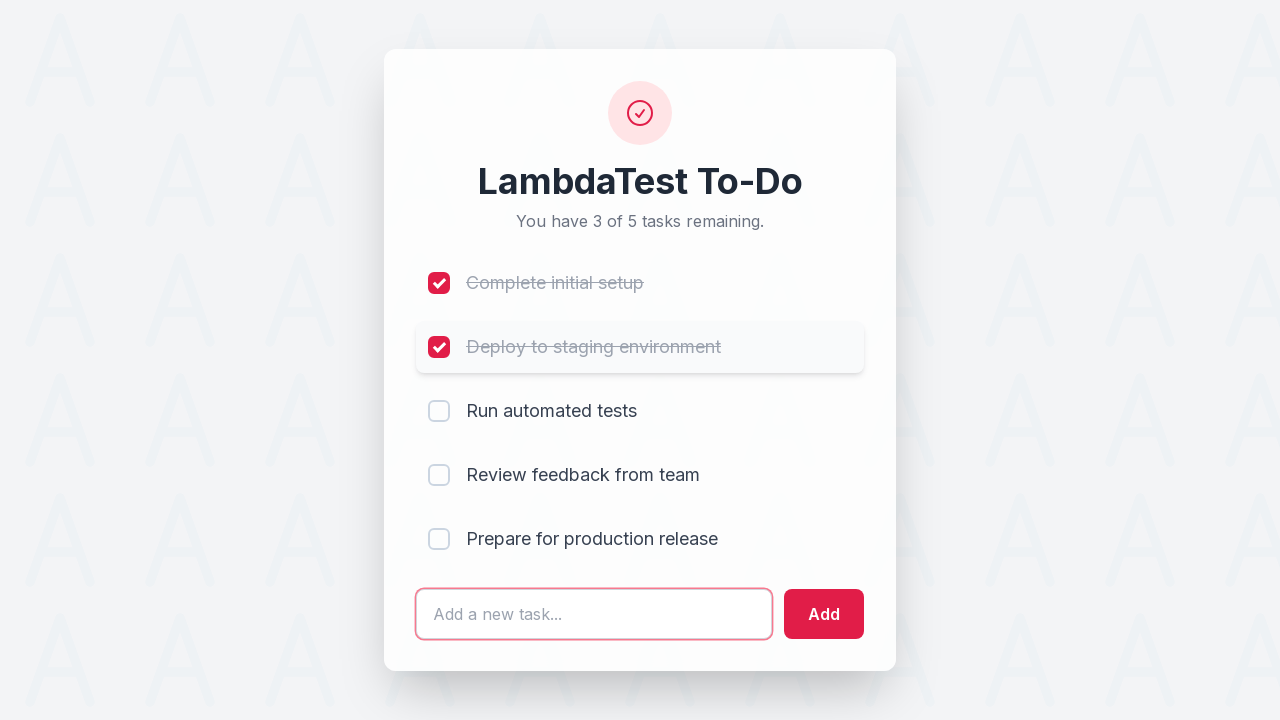

Filled todo input field with new todo text on #sampletodotext
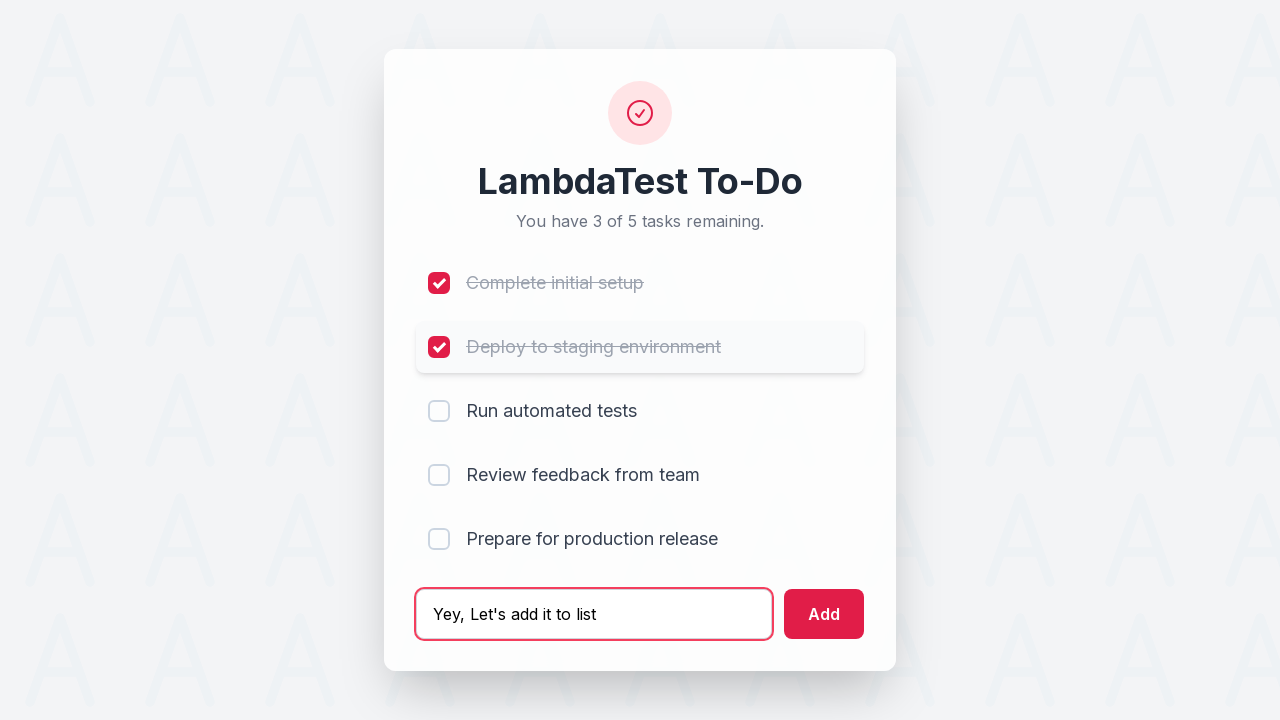

Clicked add button to create new todo at (824, 614) on #addbutton
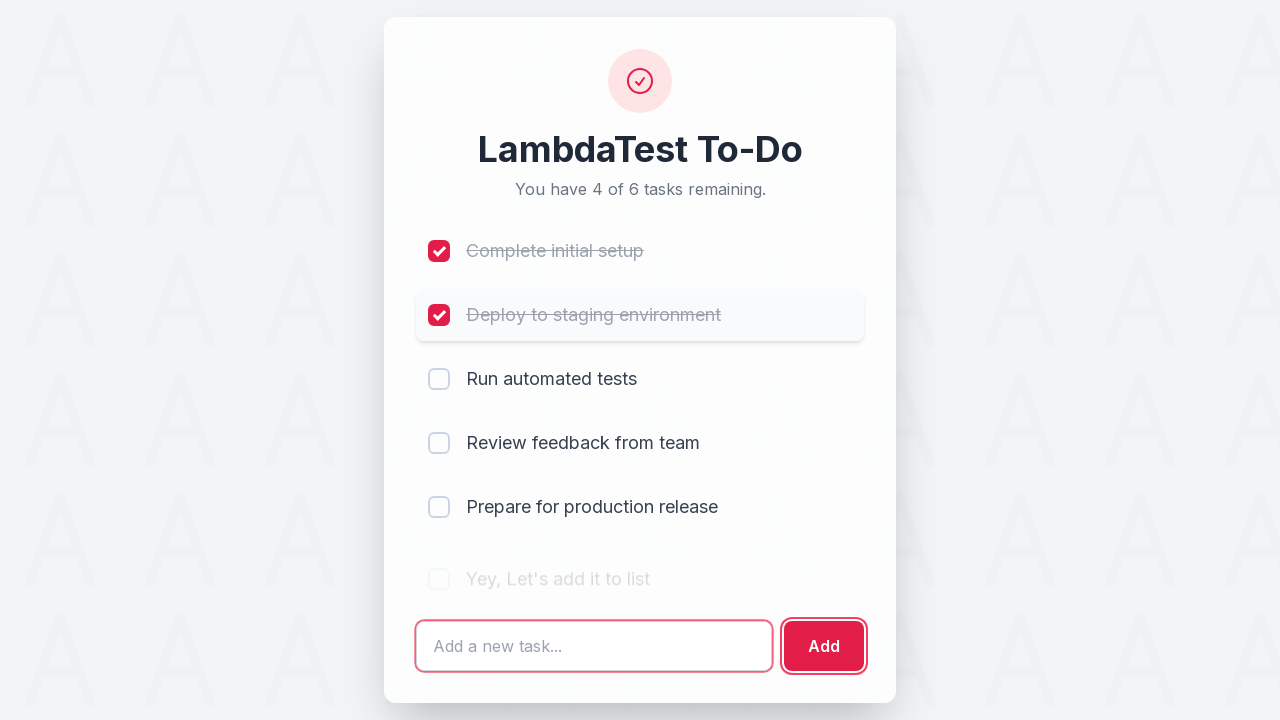

New todo item appeared in the list
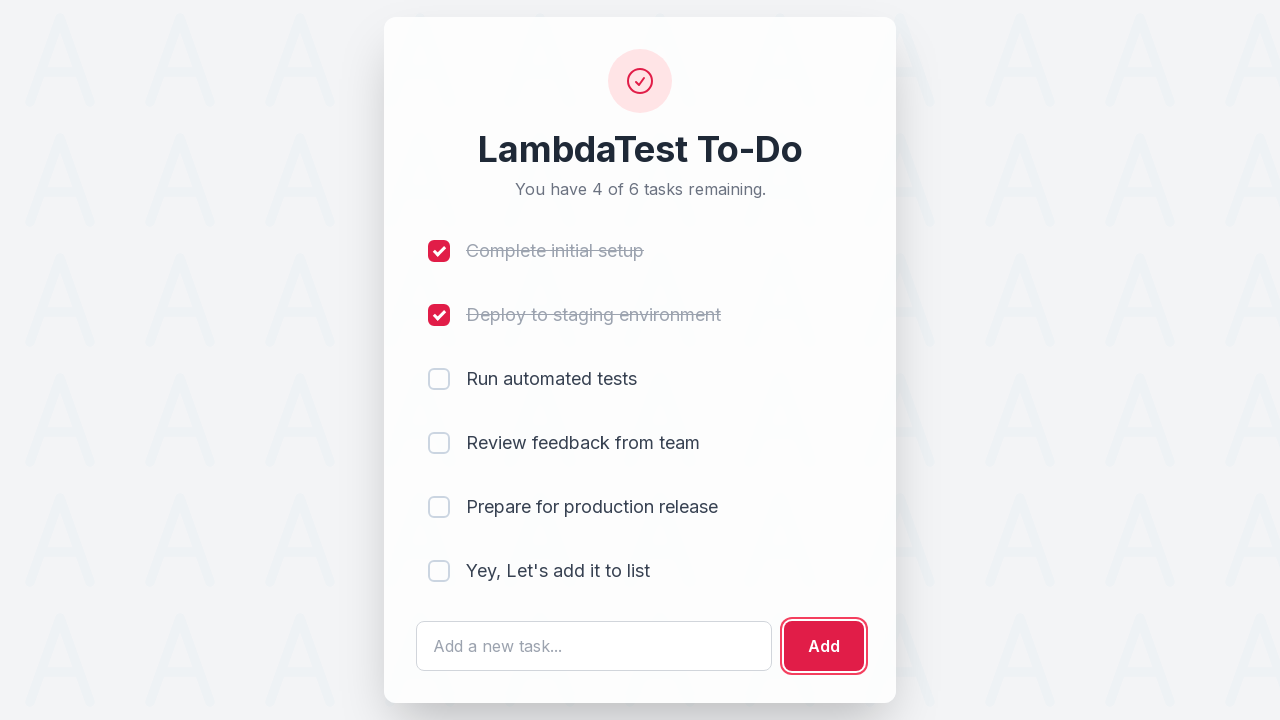

Navigated to todo app (iteration 2/10)
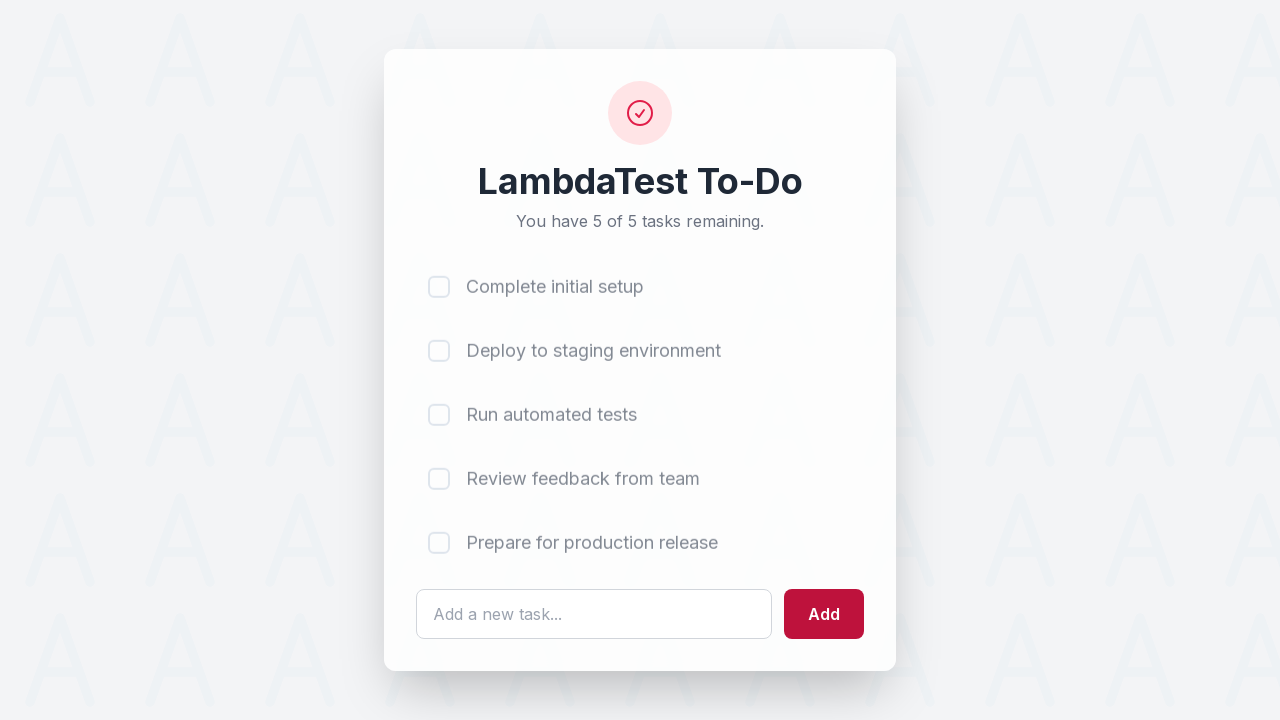

Clicked first todo item checkbox at (439, 283) on input[name='li1']
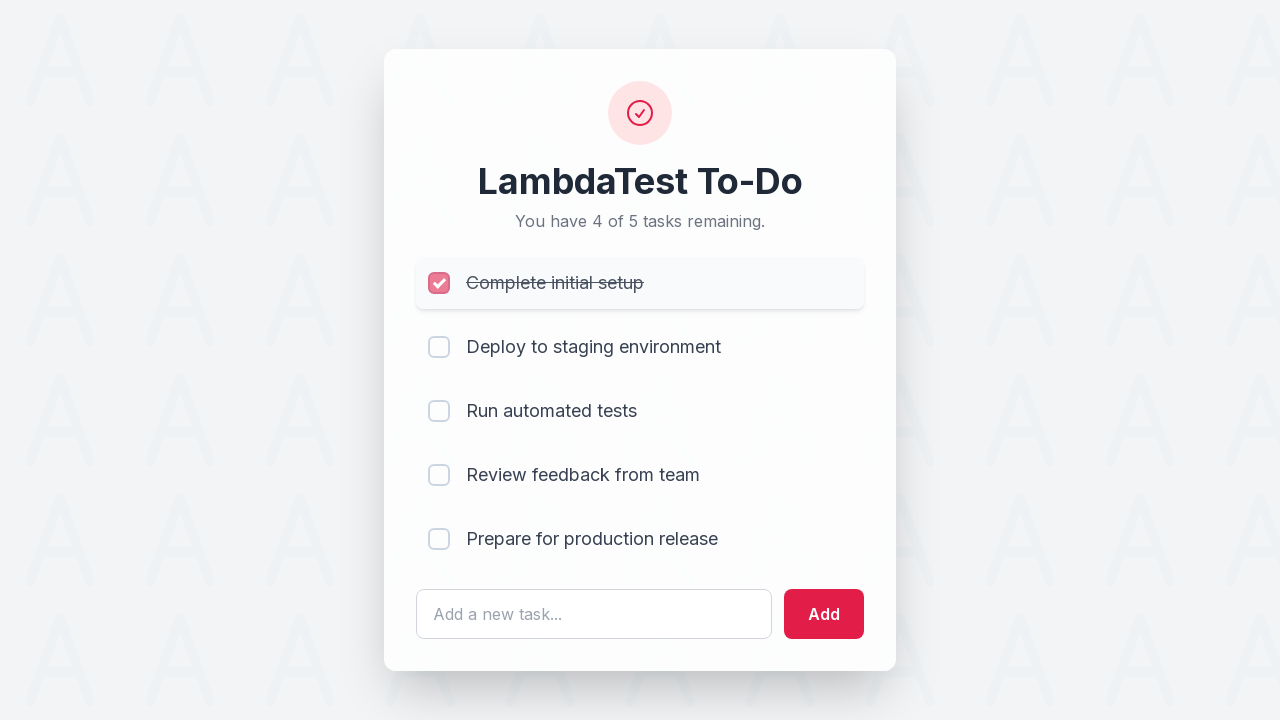

Clicked second todo item checkbox at (439, 347) on input[name='li2']
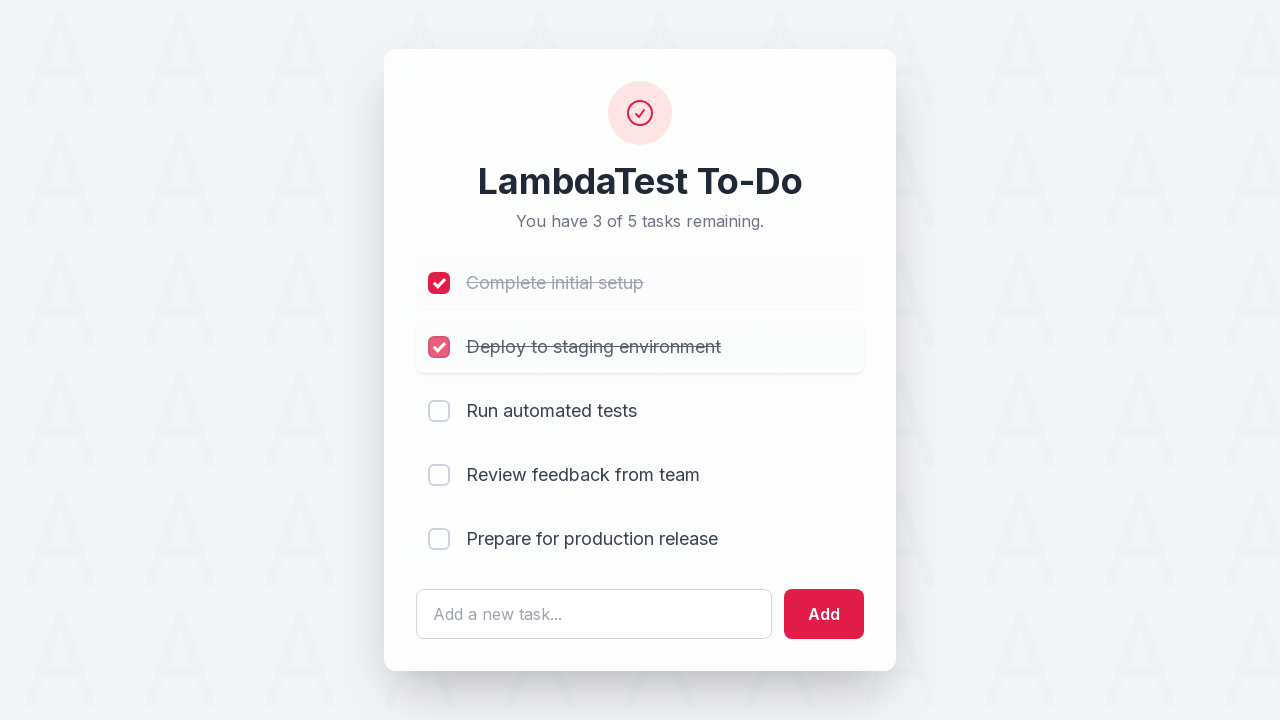

Cleared todo input field on #sampletodotext
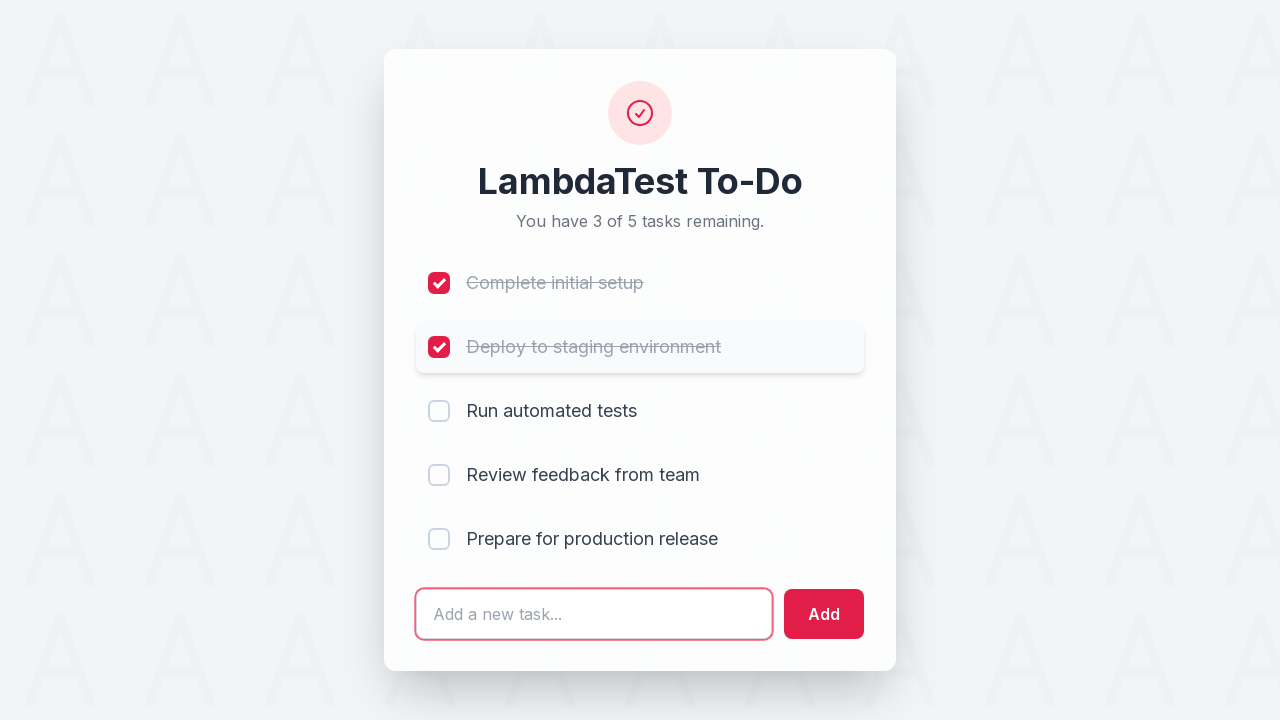

Filled todo input field with new todo text on #sampletodotext
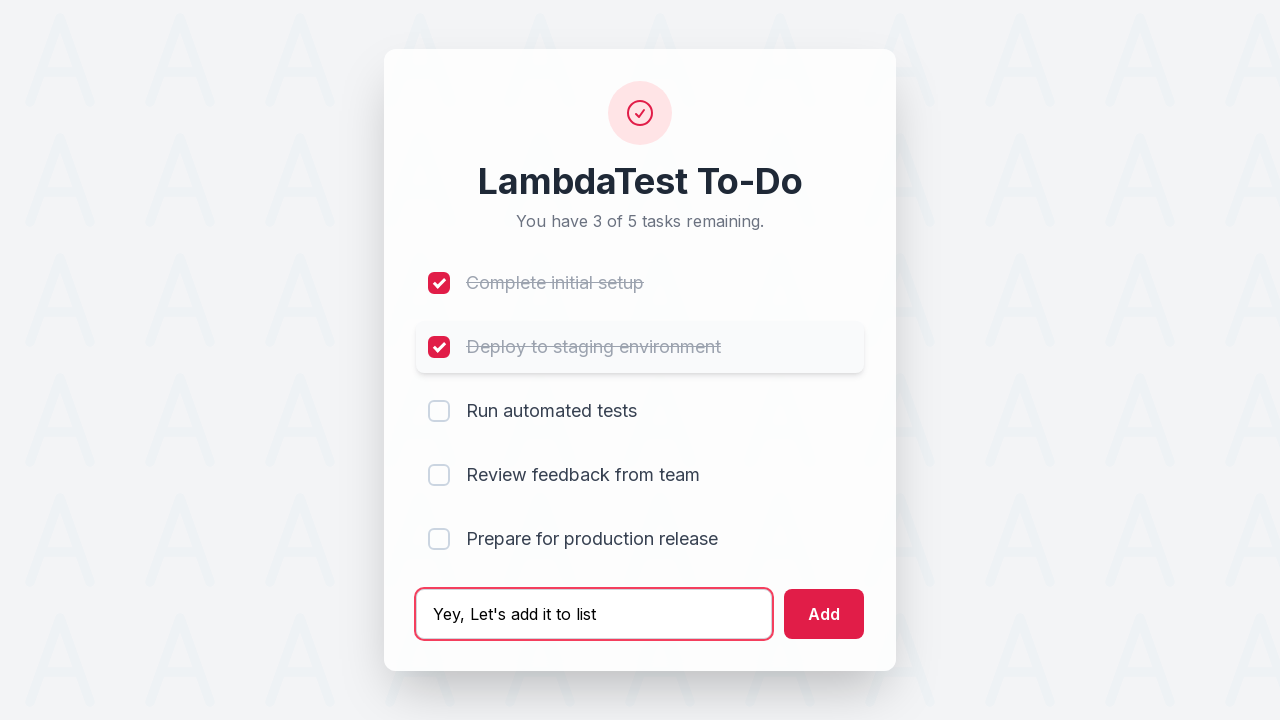

Clicked add button to create new todo at (824, 614) on #addbutton
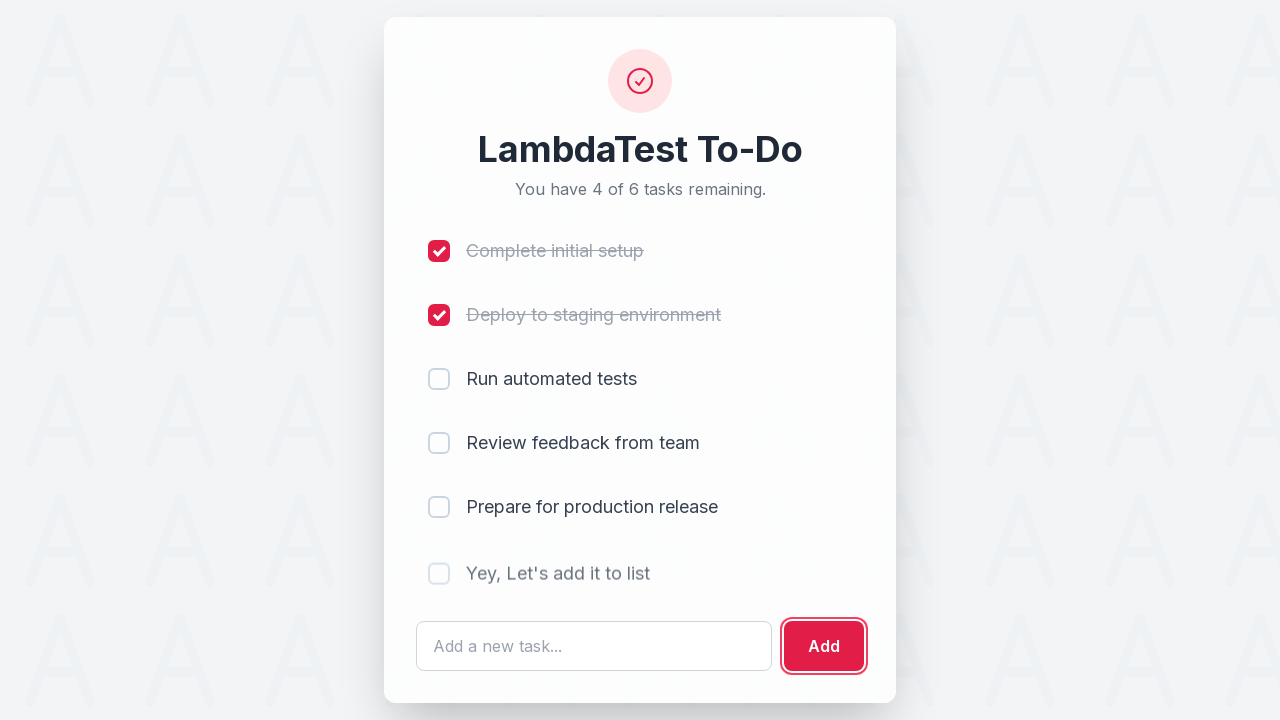

New todo item appeared in the list
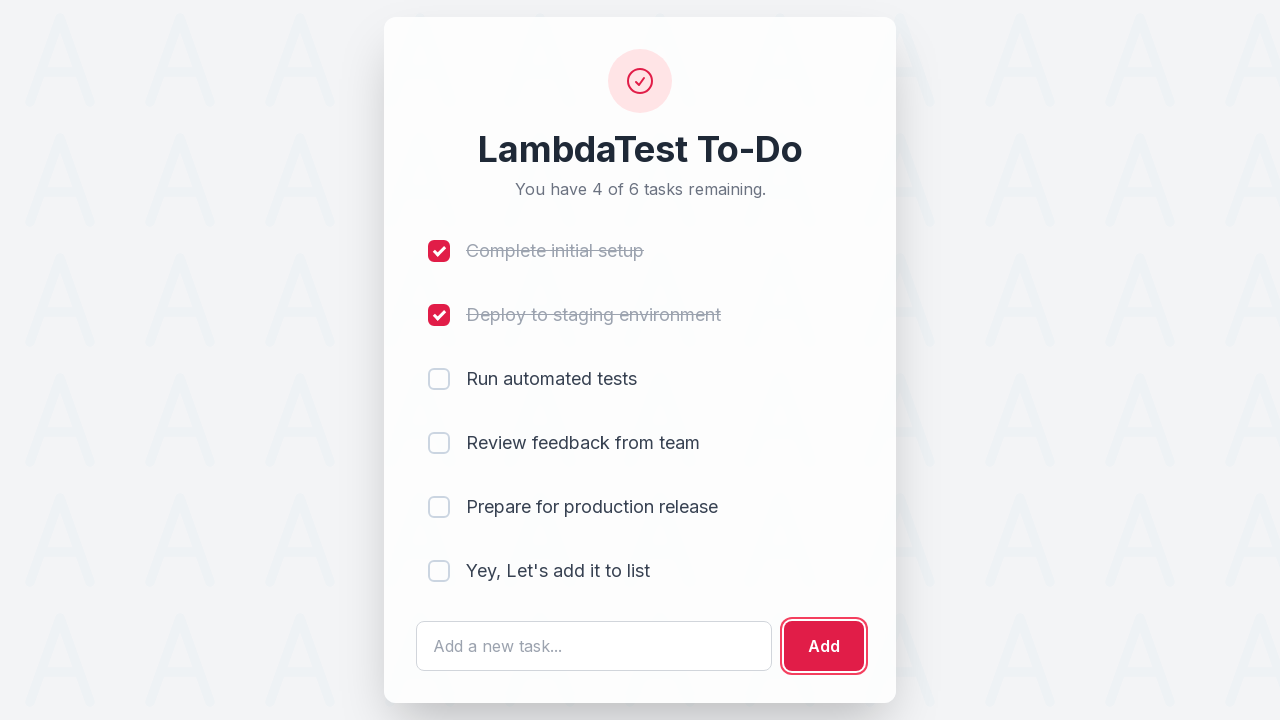

Navigated to todo app (iteration 3/10)
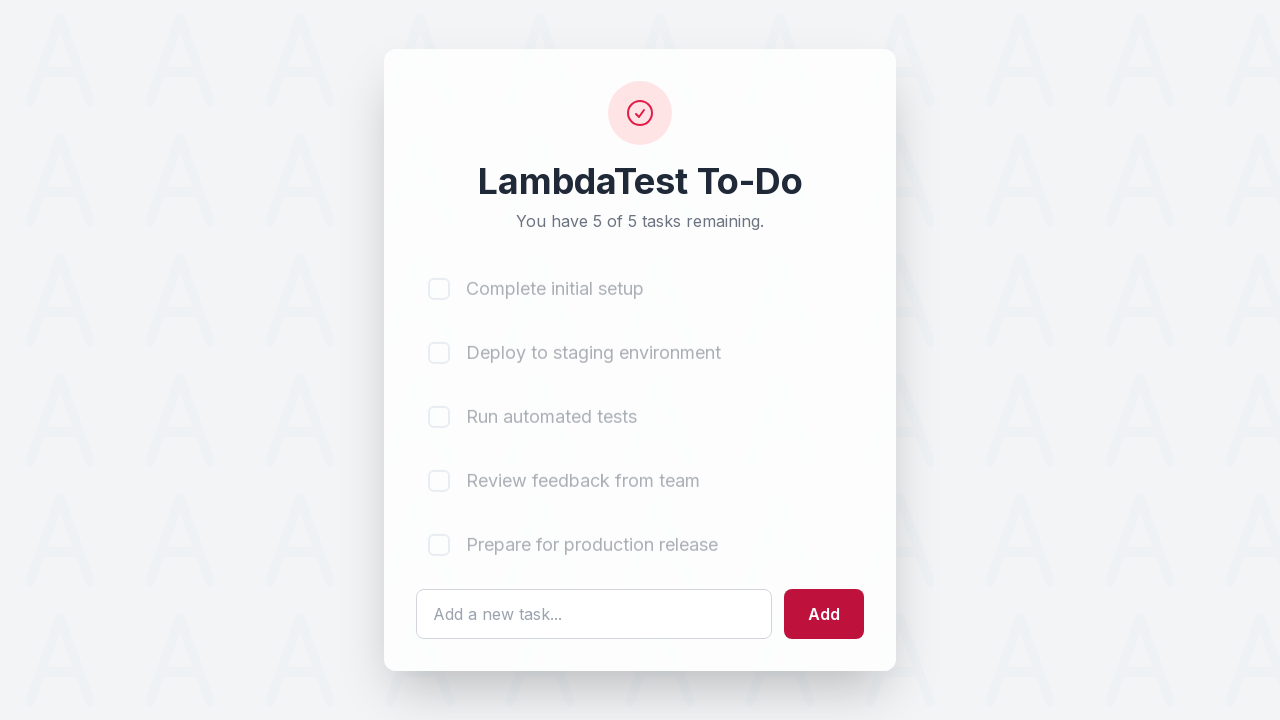

Clicked first todo item checkbox at (439, 283) on input[name='li1']
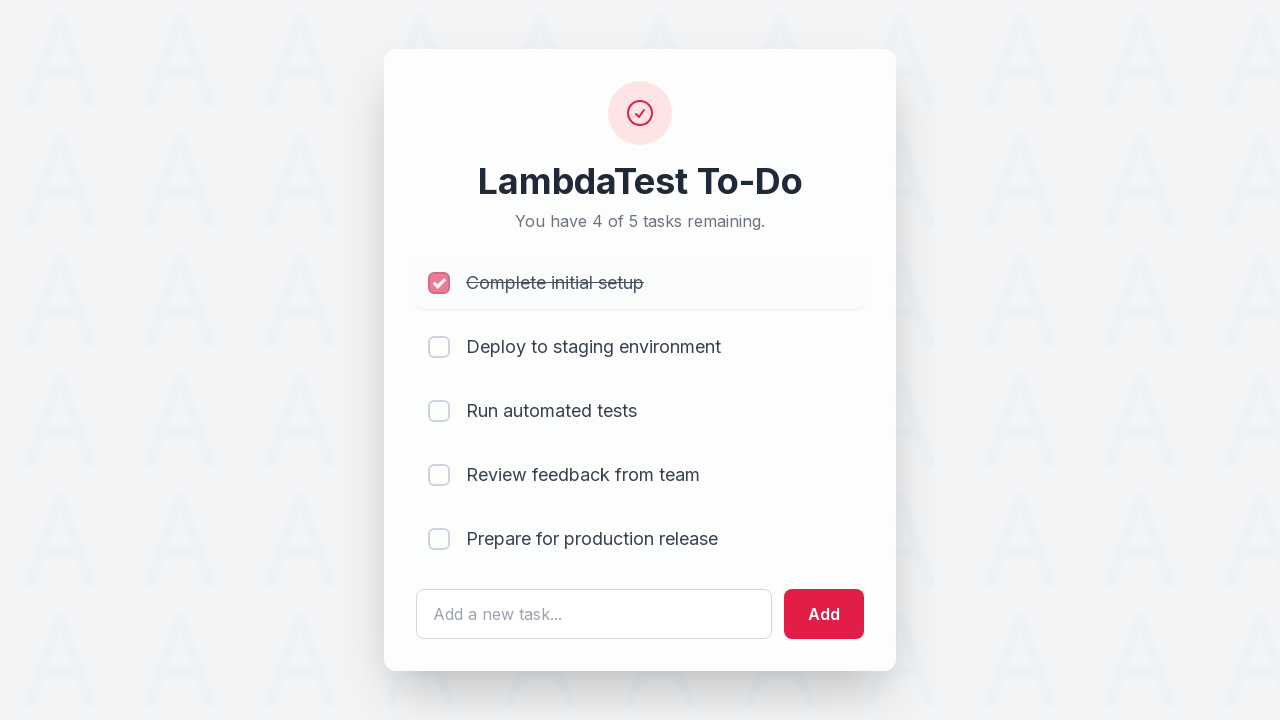

Clicked second todo item checkbox at (439, 347) on input[name='li2']
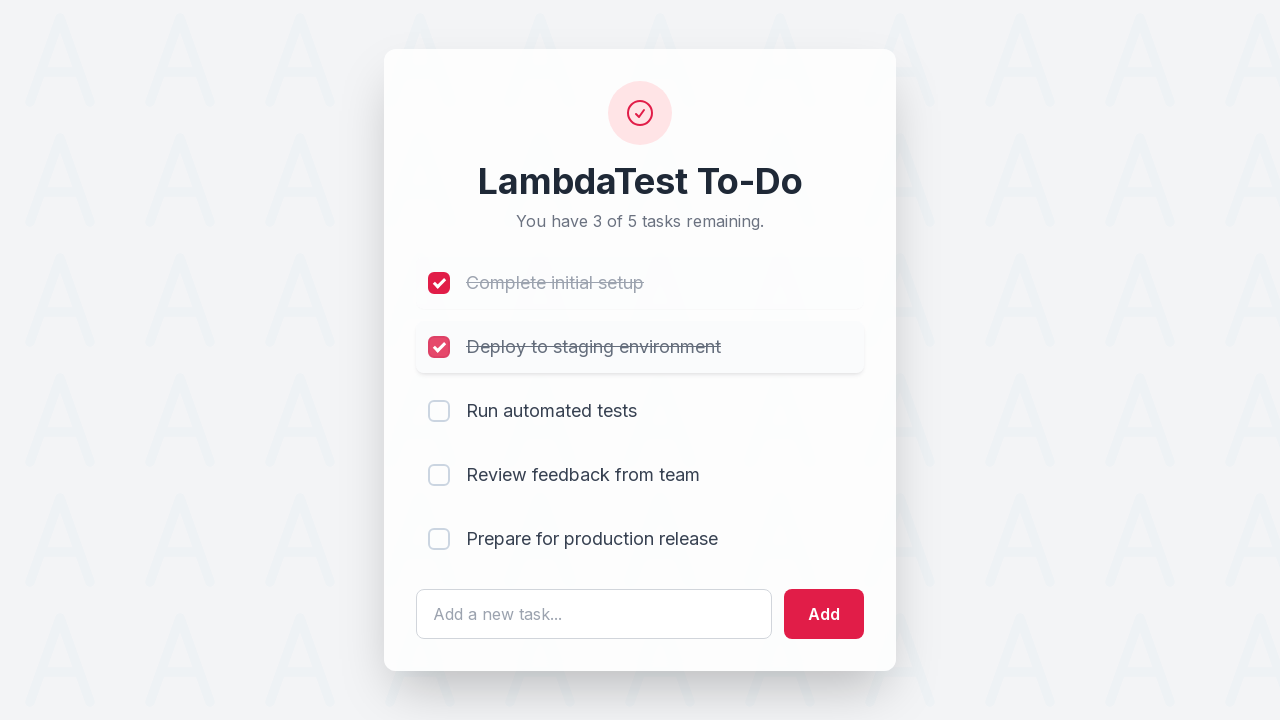

Cleared todo input field on #sampletodotext
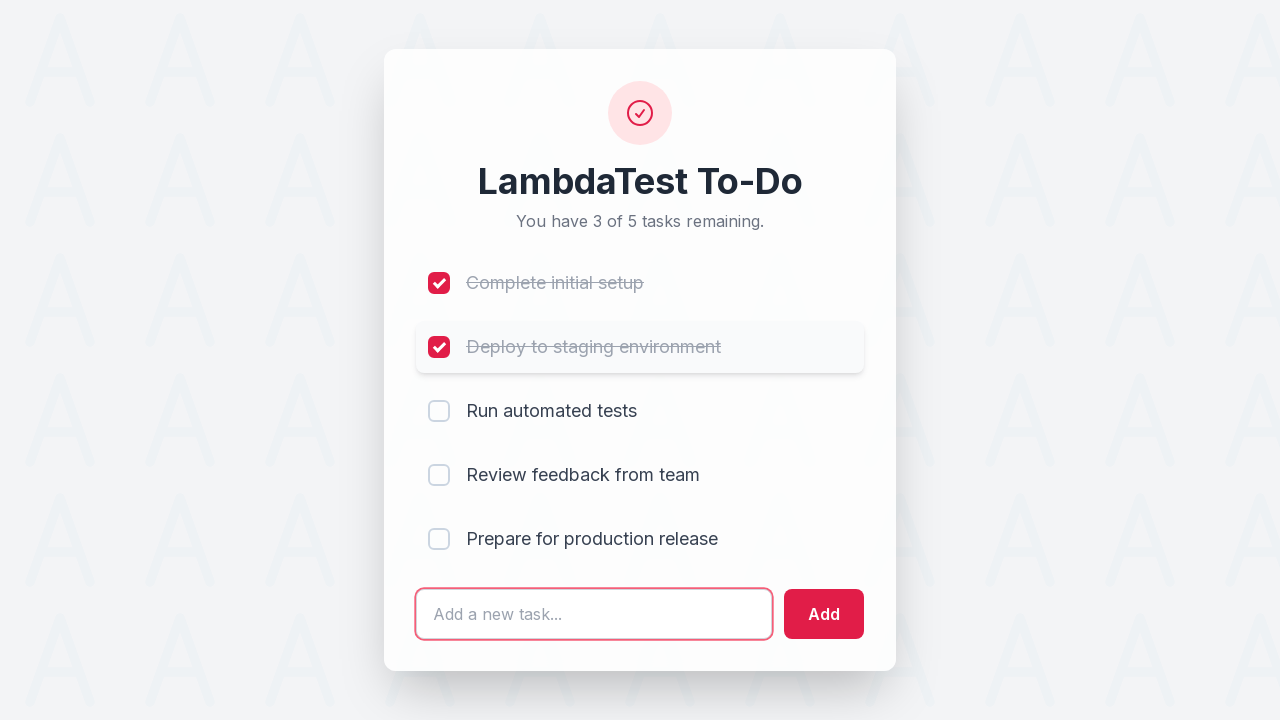

Filled todo input field with new todo text on #sampletodotext
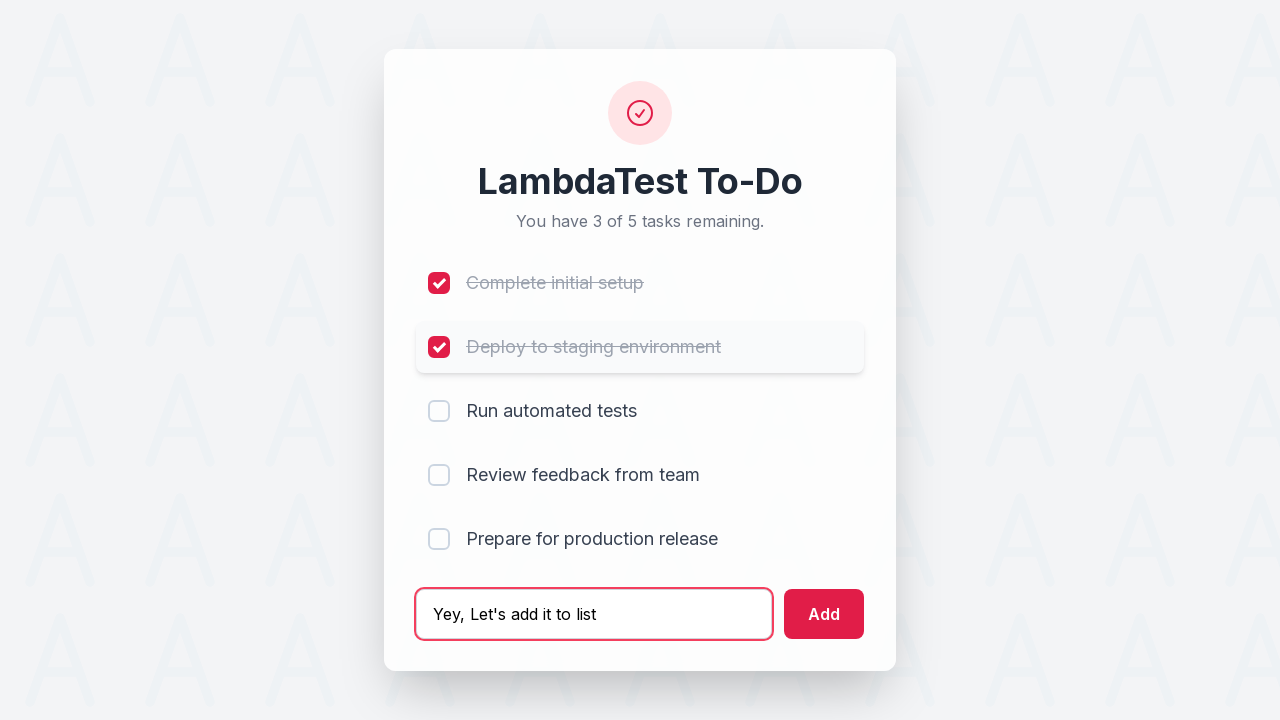

Clicked add button to create new todo at (824, 614) on #addbutton
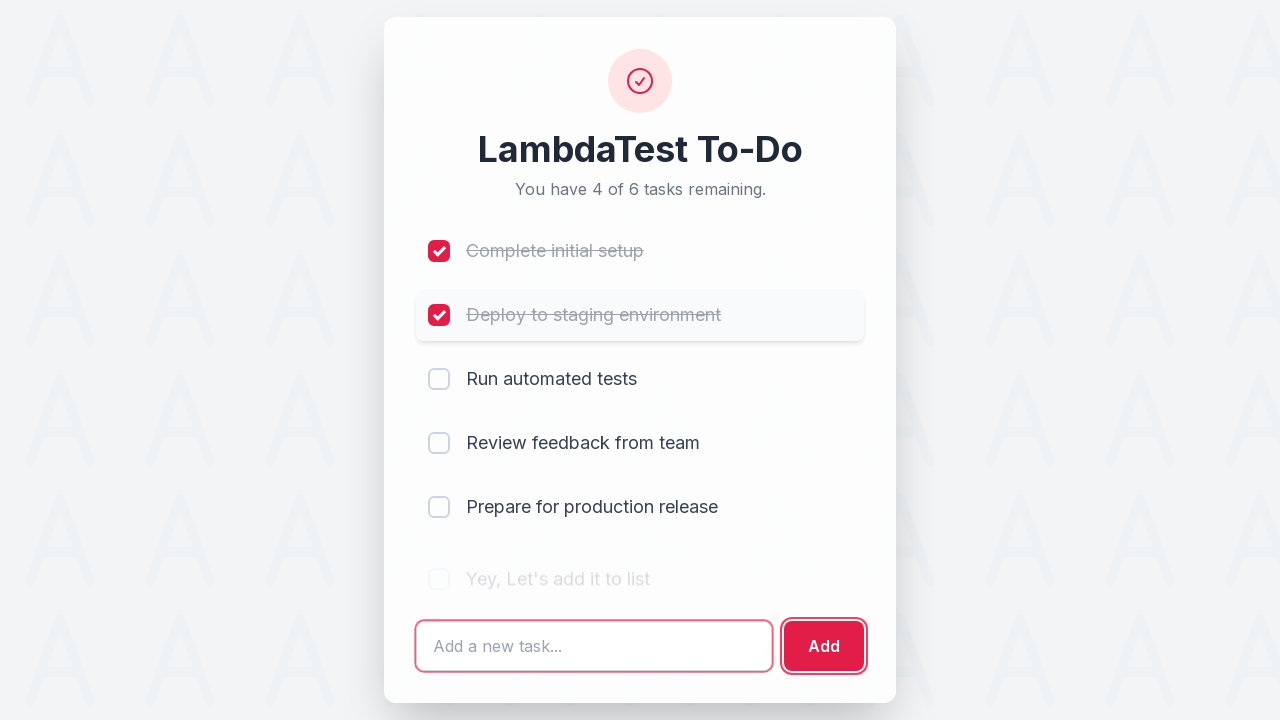

New todo item appeared in the list
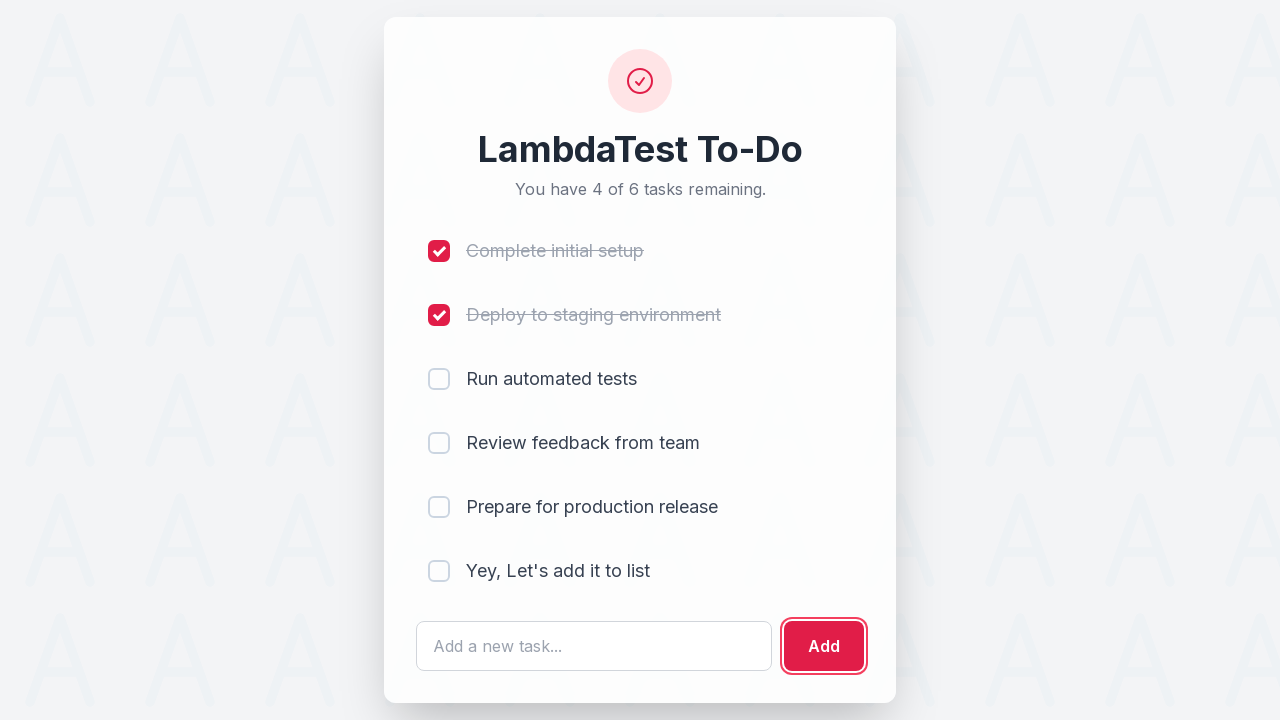

Navigated to todo app (iteration 4/10)
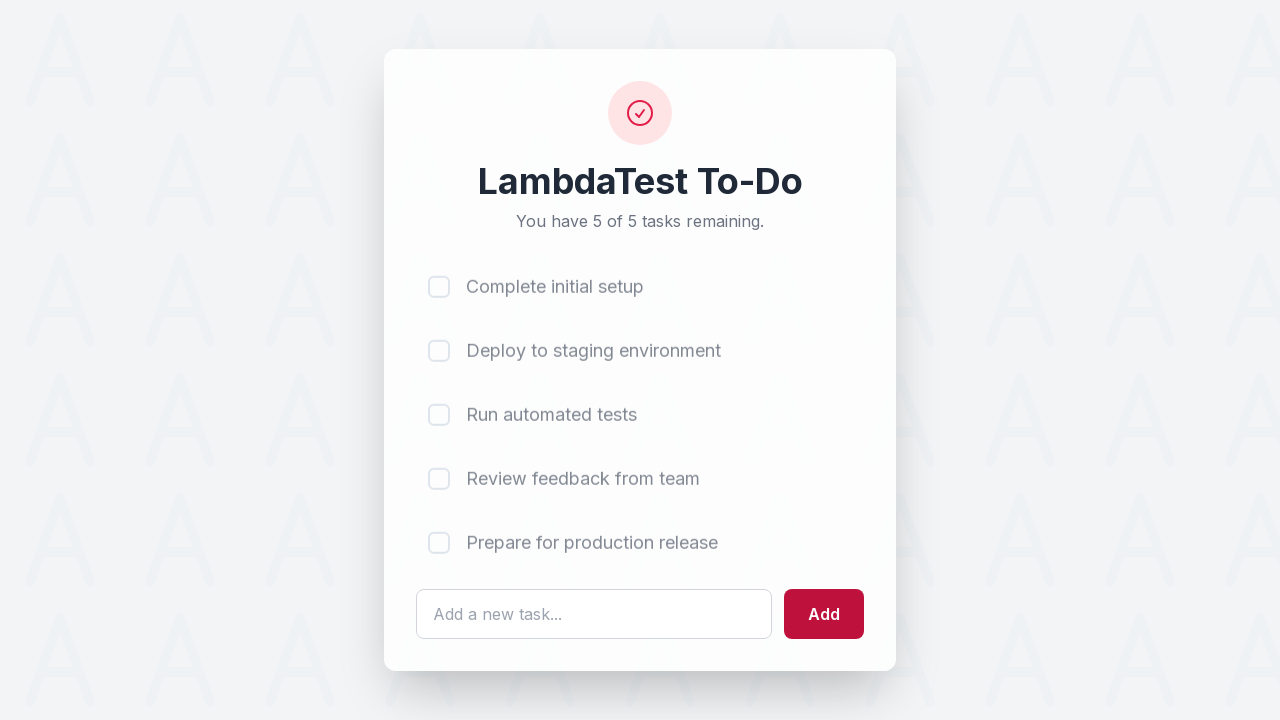

Clicked first todo item checkbox at (439, 283) on input[name='li1']
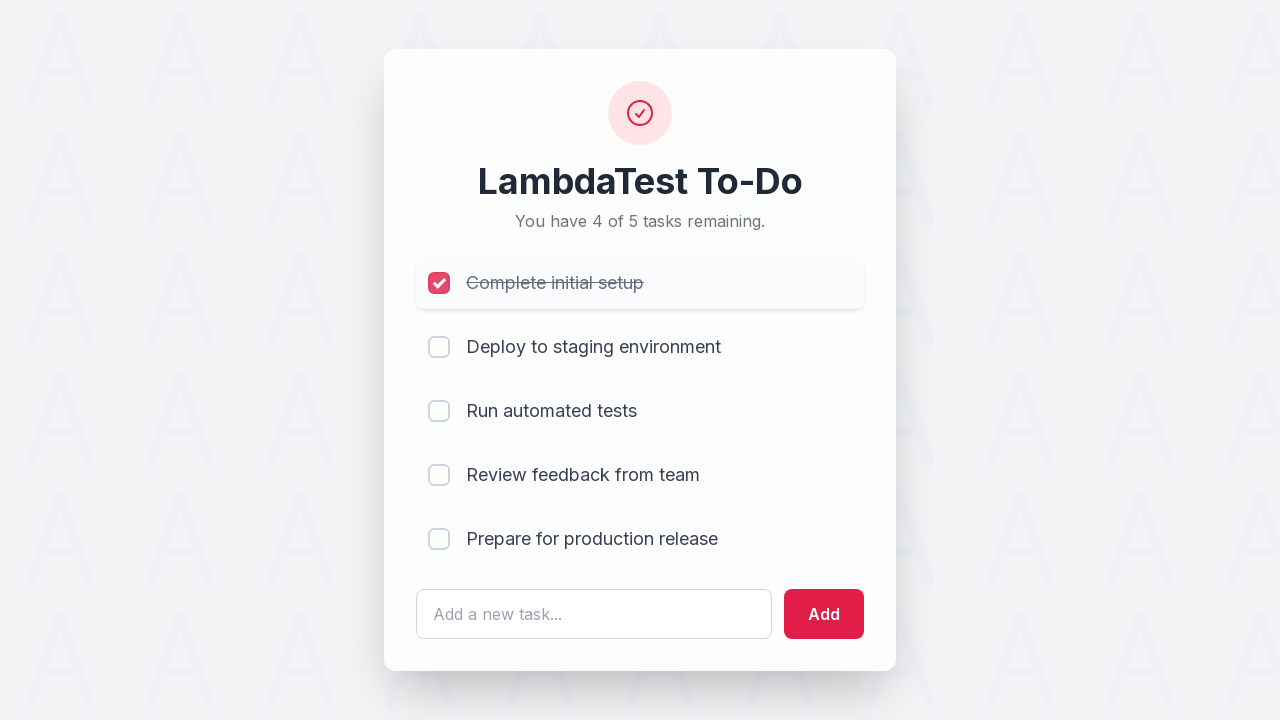

Clicked second todo item checkbox at (439, 347) on input[name='li2']
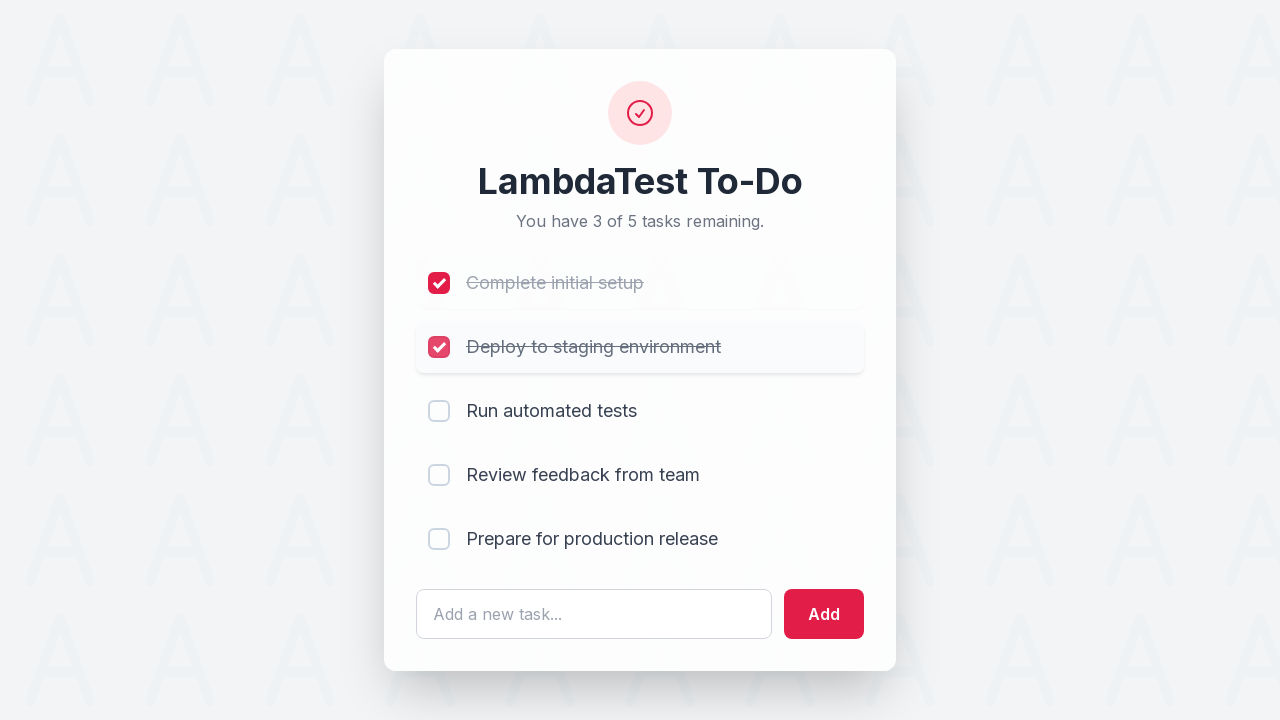

Cleared todo input field on #sampletodotext
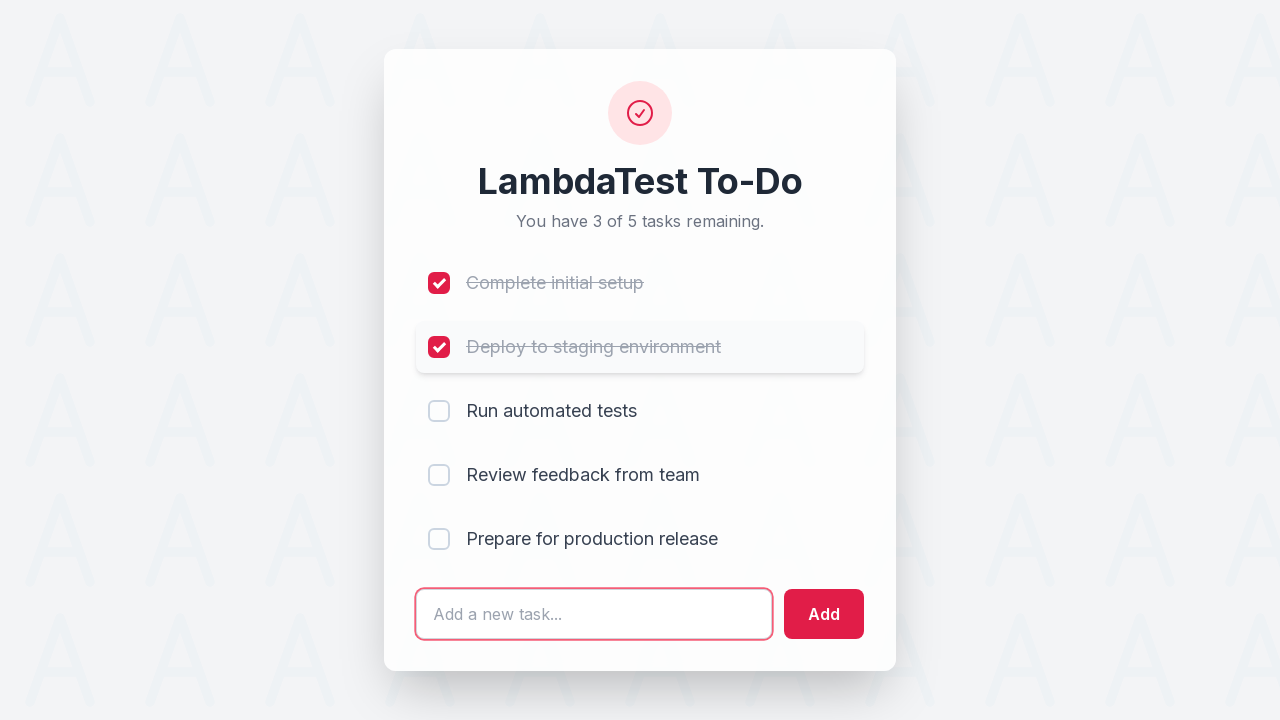

Filled todo input field with new todo text on #sampletodotext
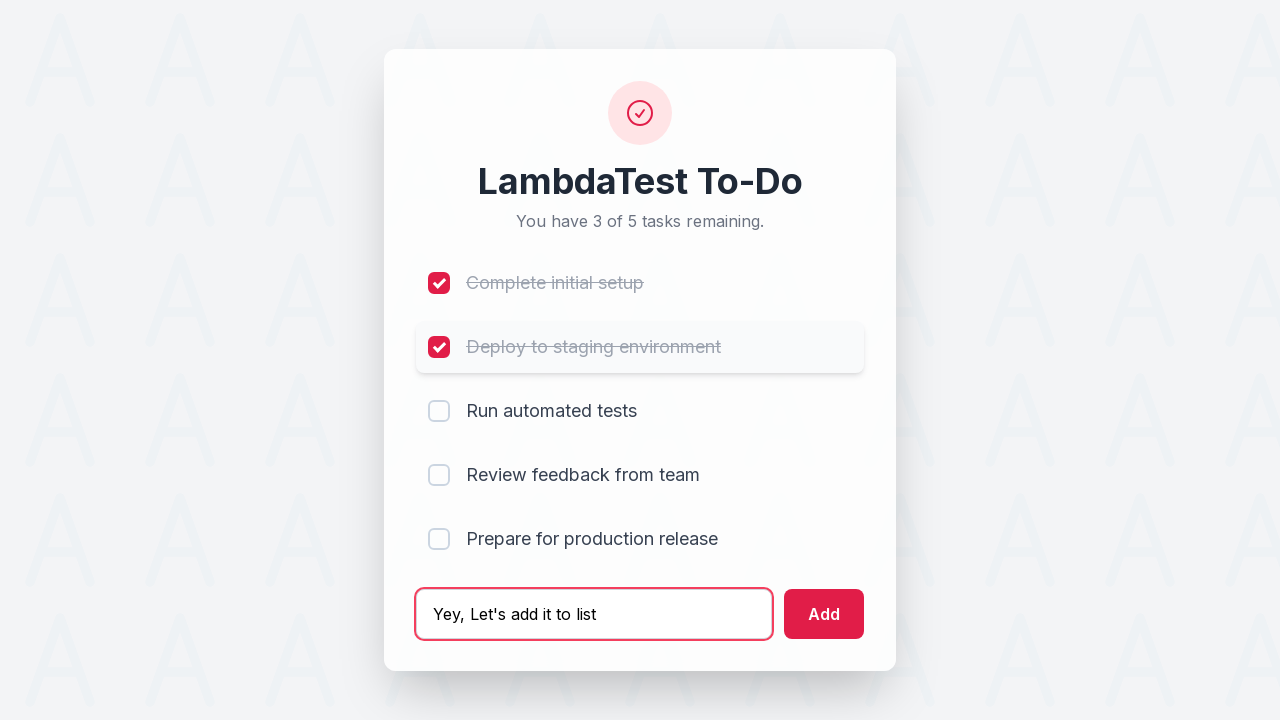

Clicked add button to create new todo at (824, 614) on #addbutton
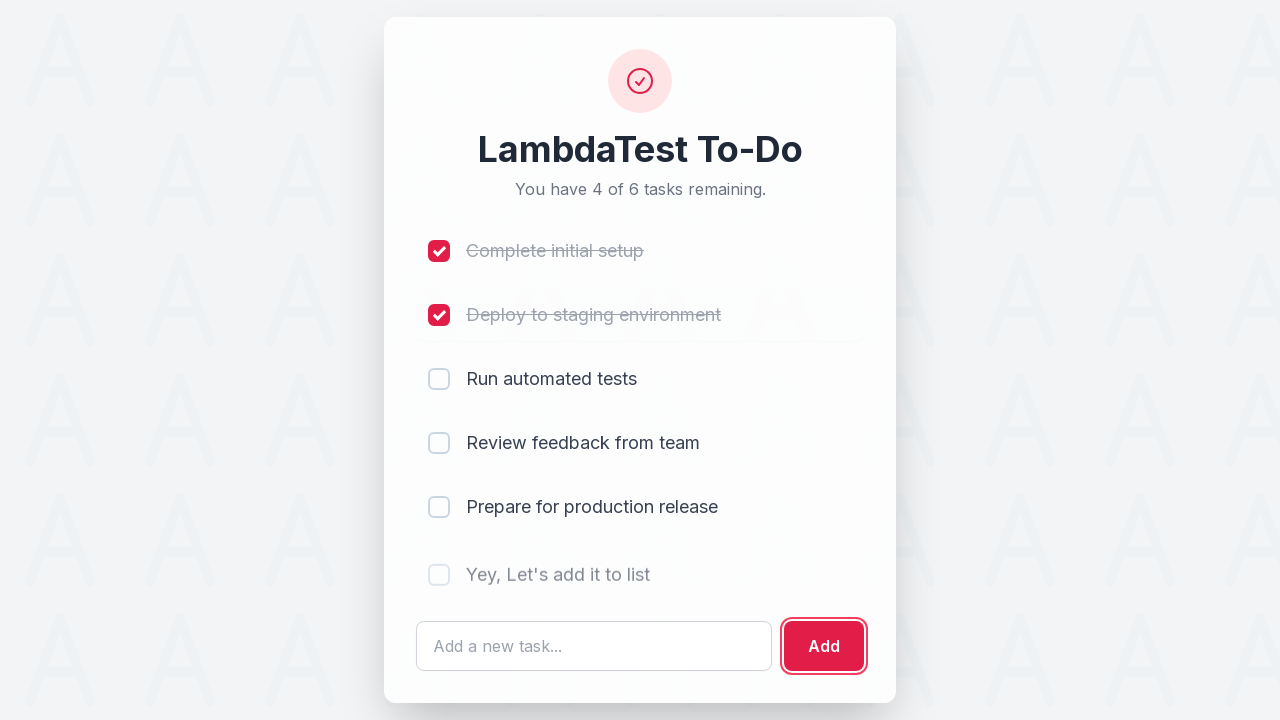

New todo item appeared in the list
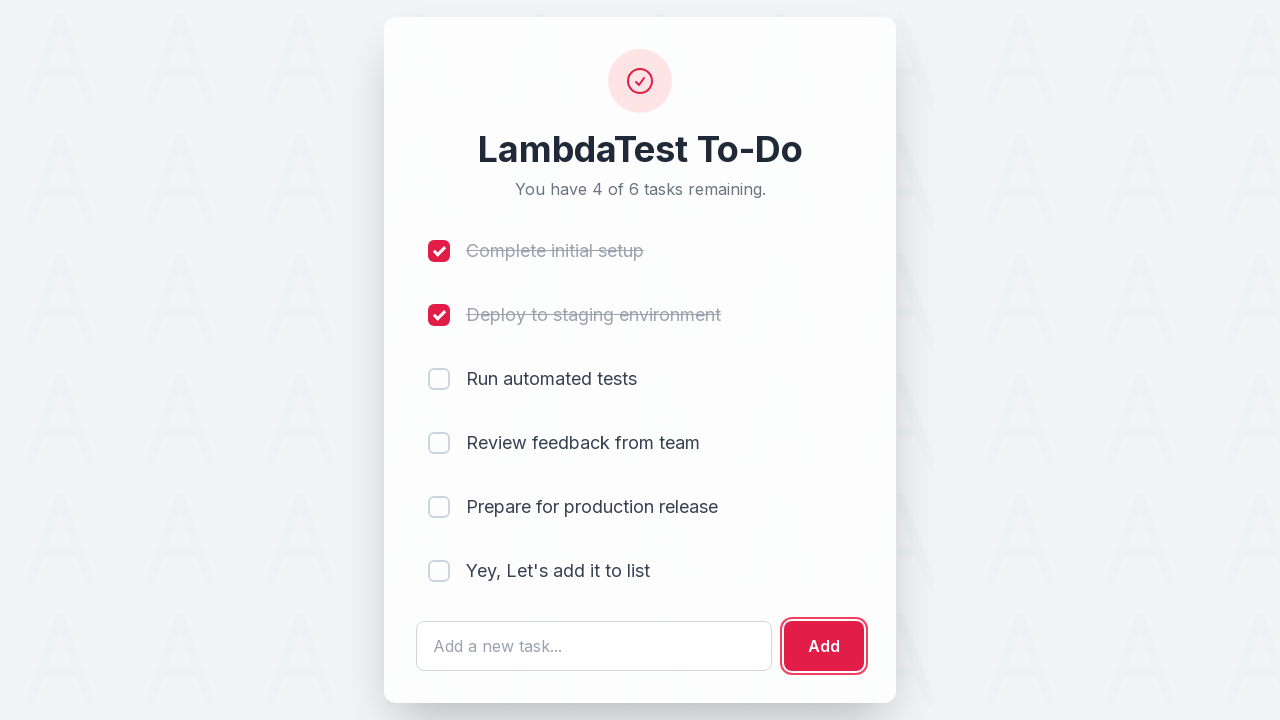

Navigated to todo app (iteration 5/10)
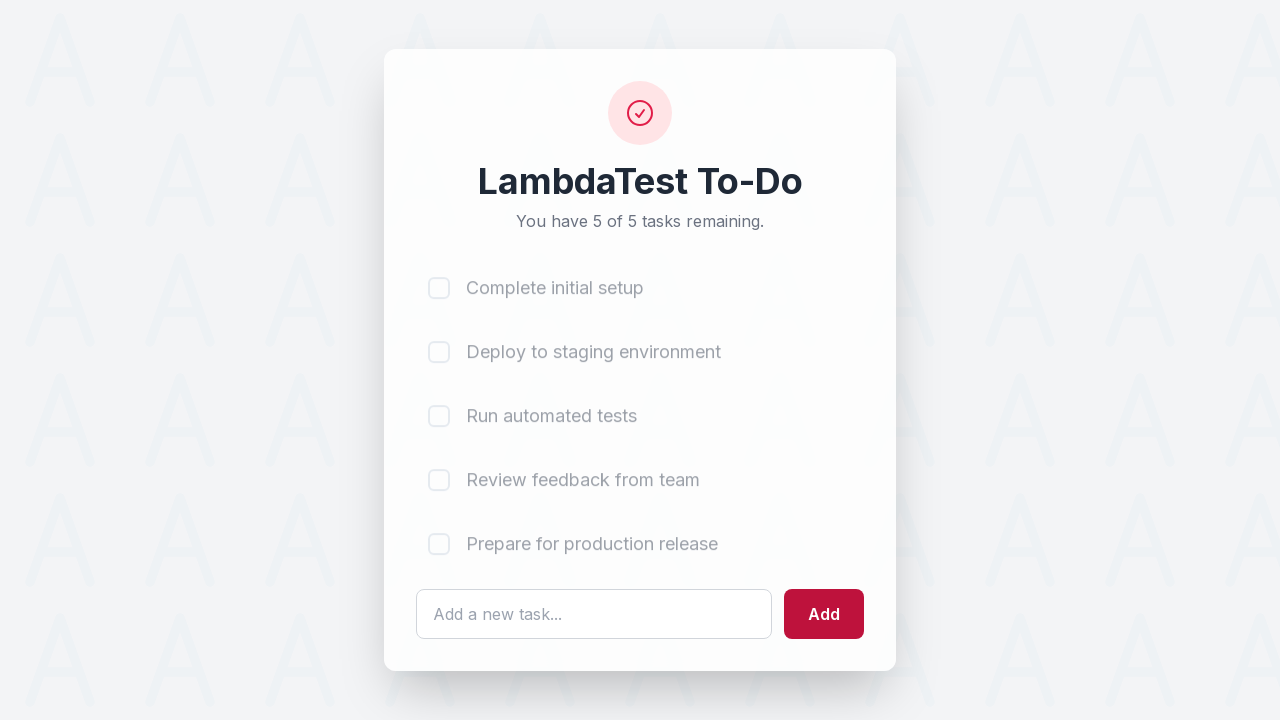

Clicked first todo item checkbox at (439, 283) on input[name='li1']
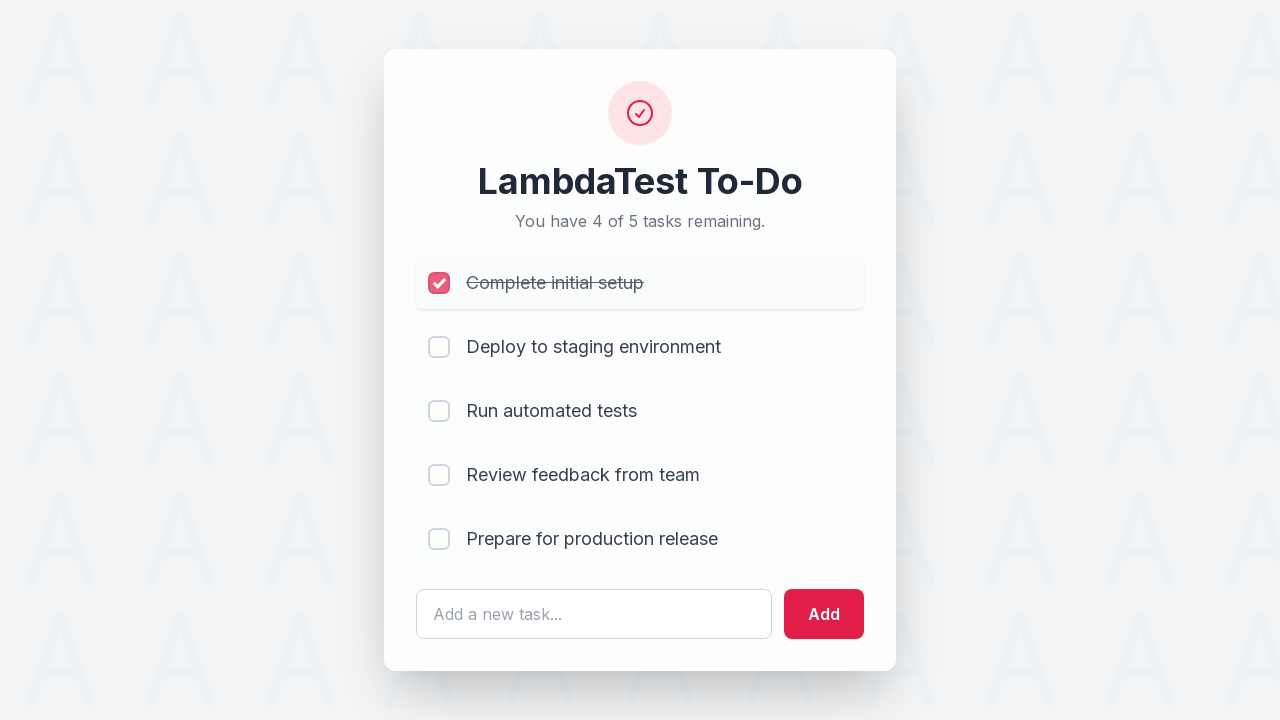

Clicked second todo item checkbox at (439, 347) on input[name='li2']
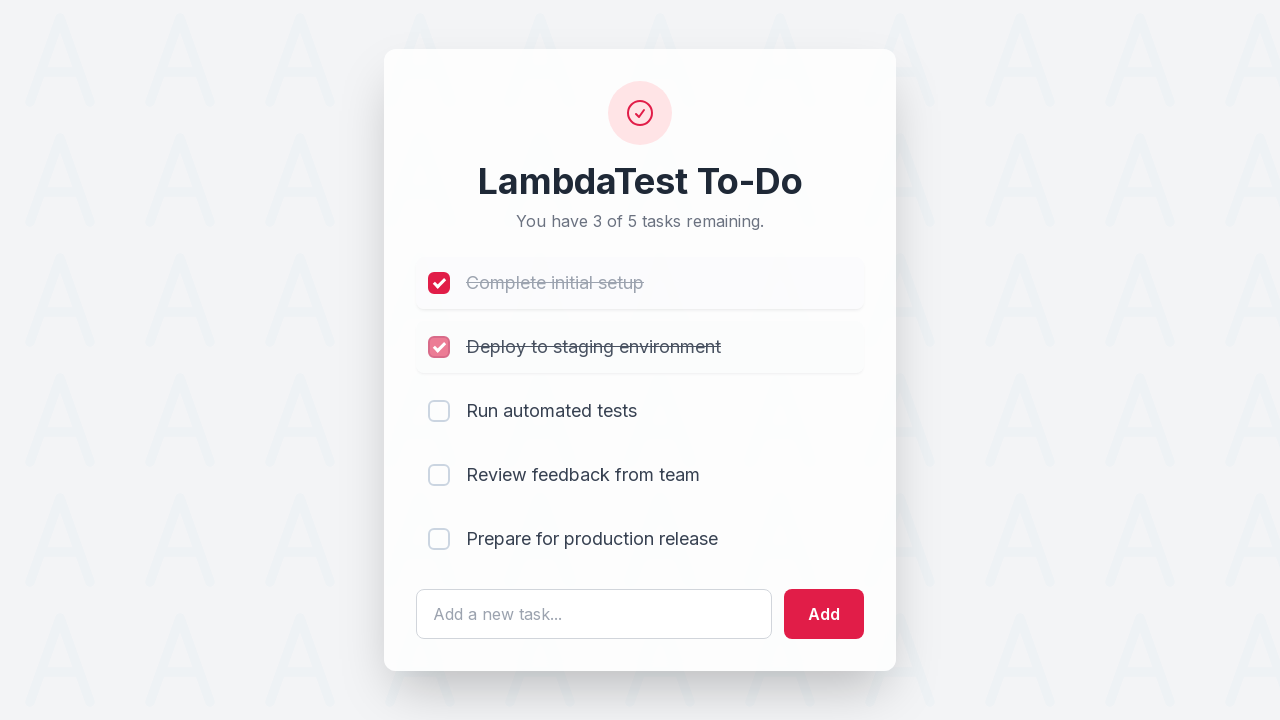

Cleared todo input field on #sampletodotext
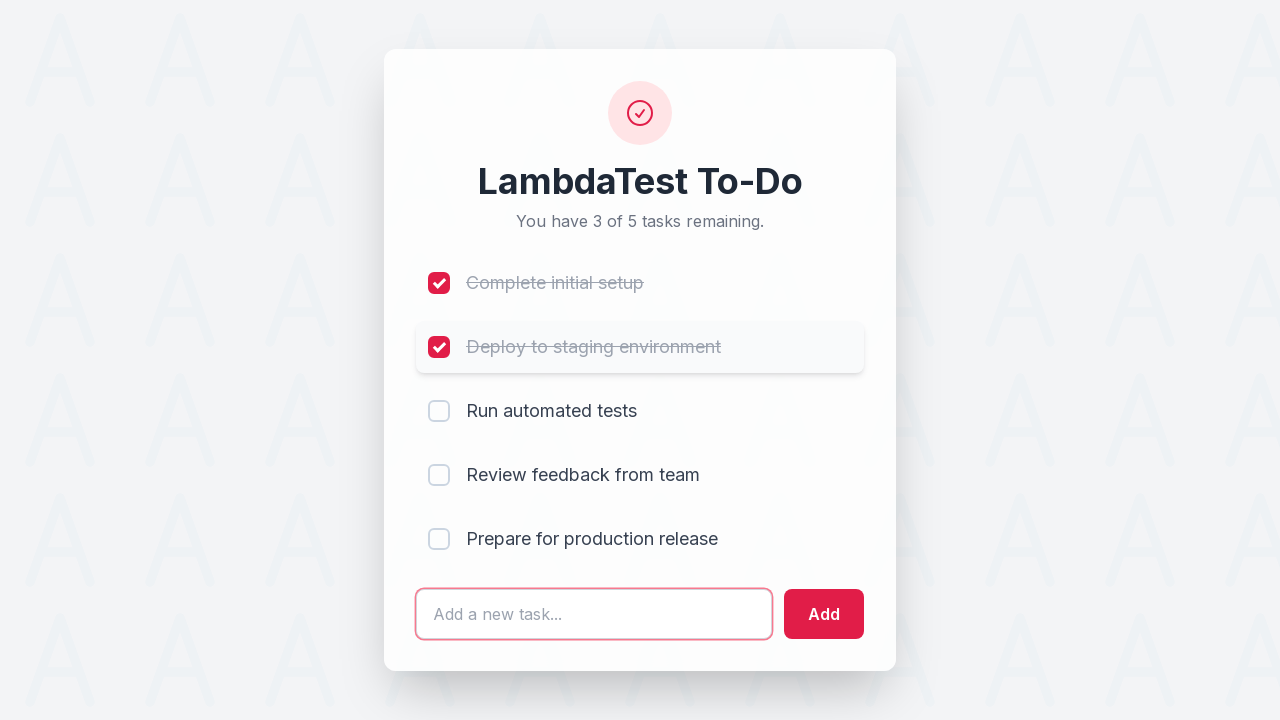

Filled todo input field with new todo text on #sampletodotext
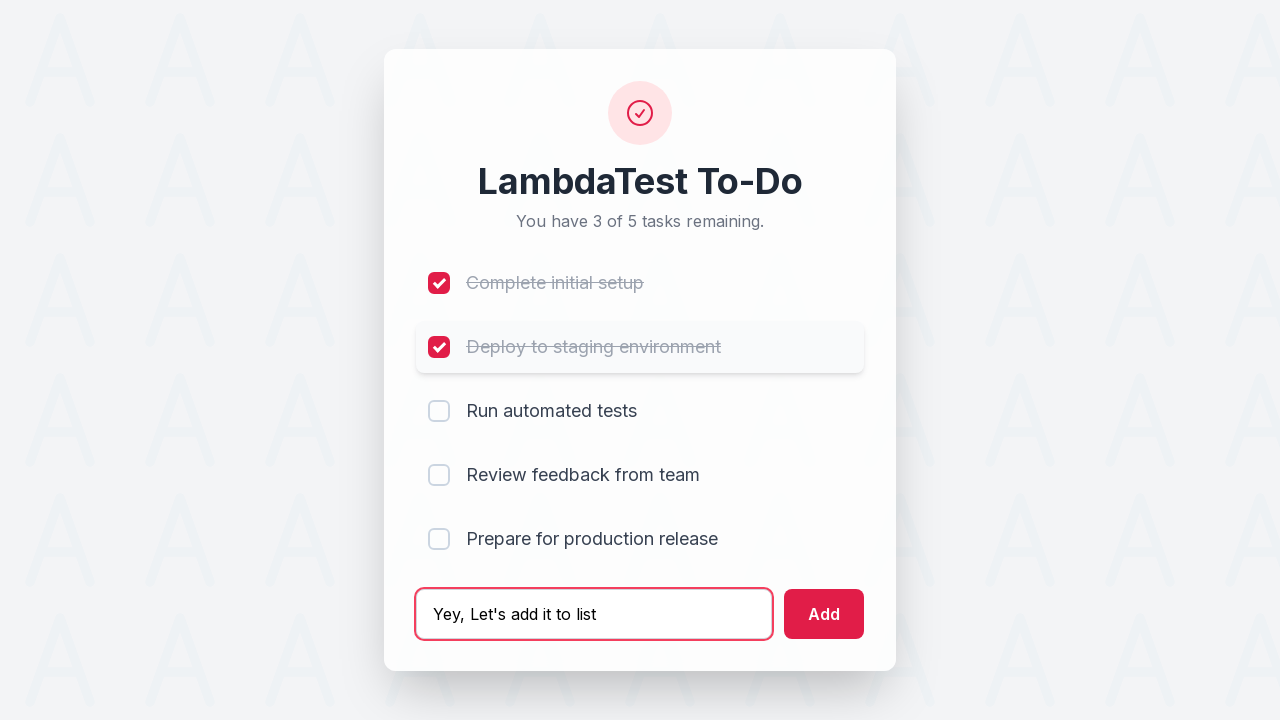

Clicked add button to create new todo at (824, 614) on #addbutton
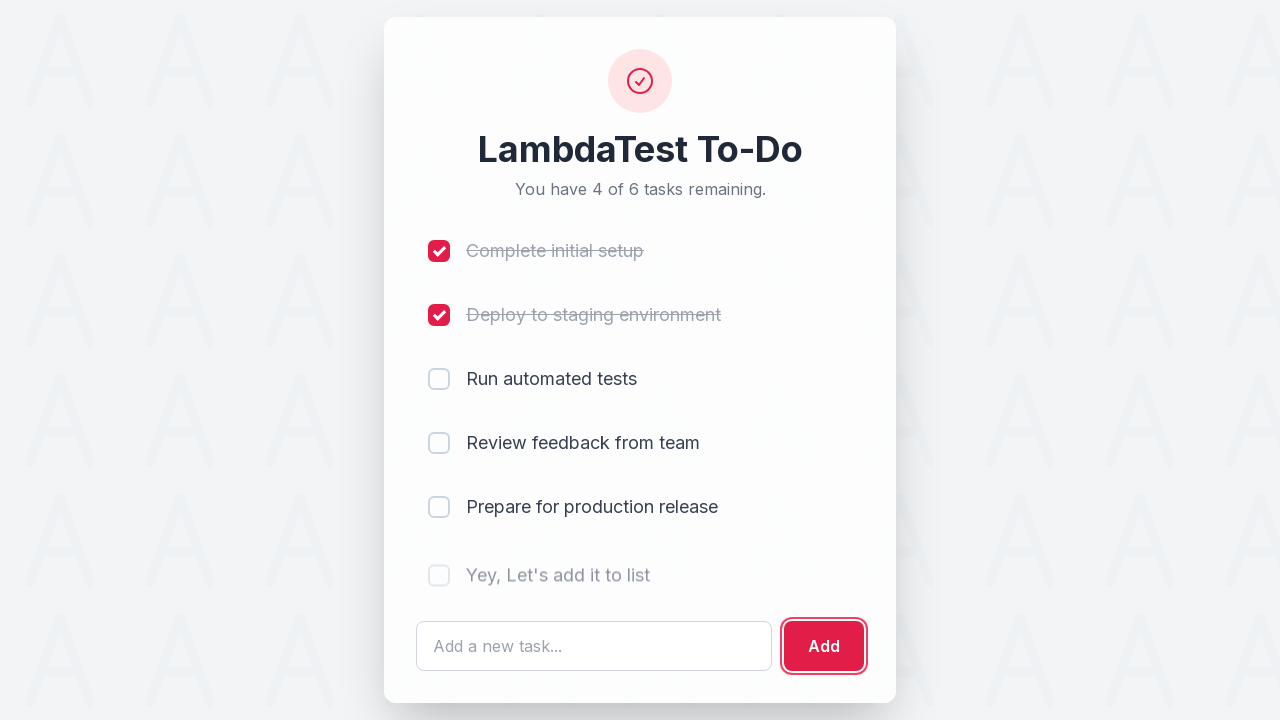

New todo item appeared in the list
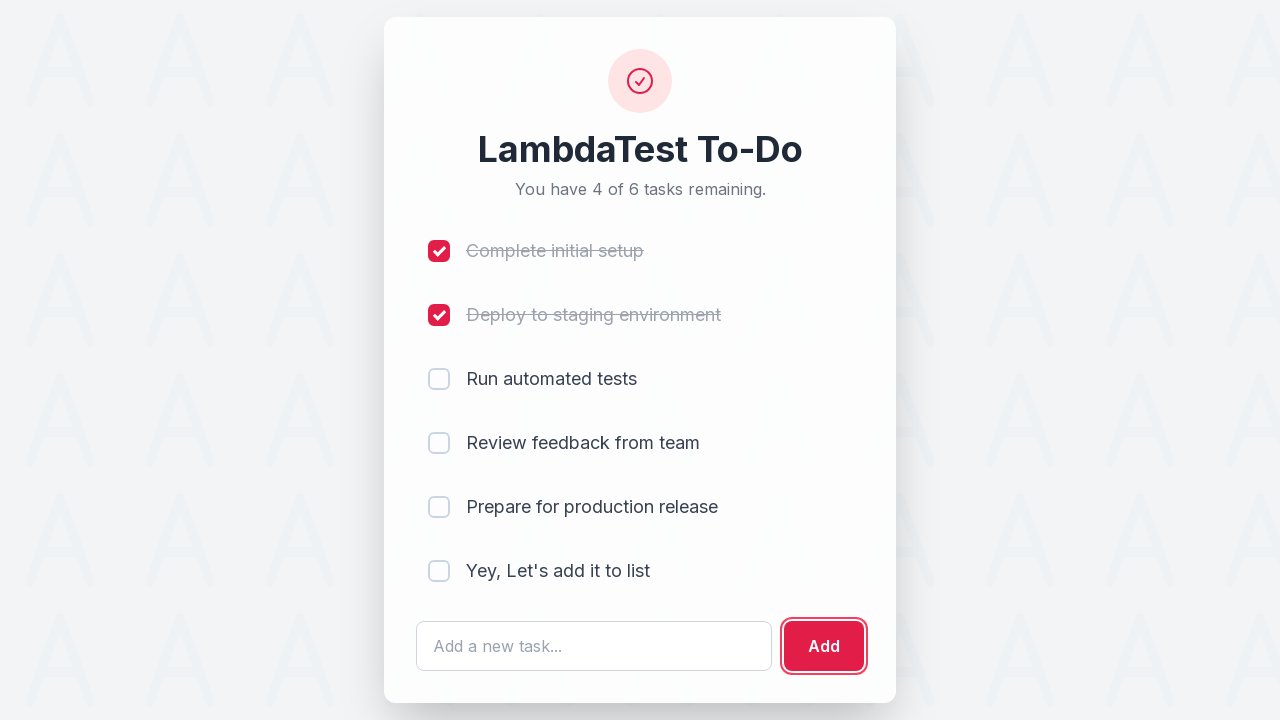

Navigated to todo app (iteration 6/10)
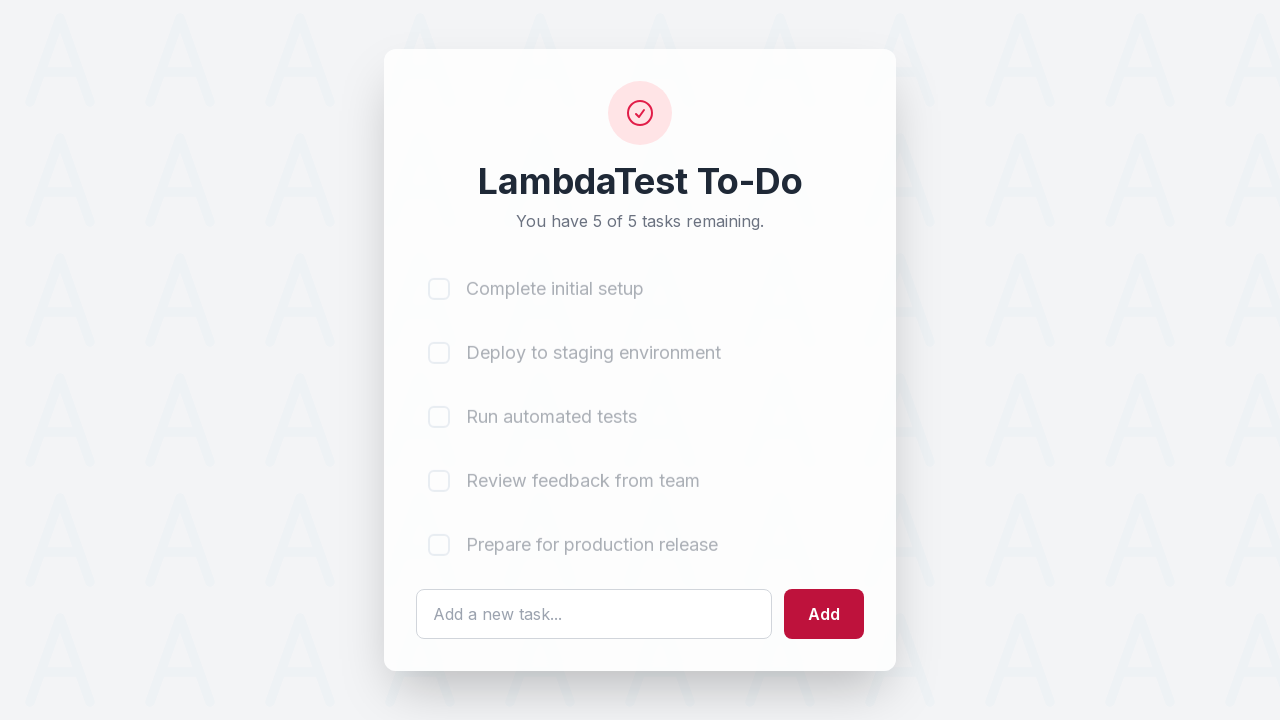

Clicked first todo item checkbox at (439, 283) on input[name='li1']
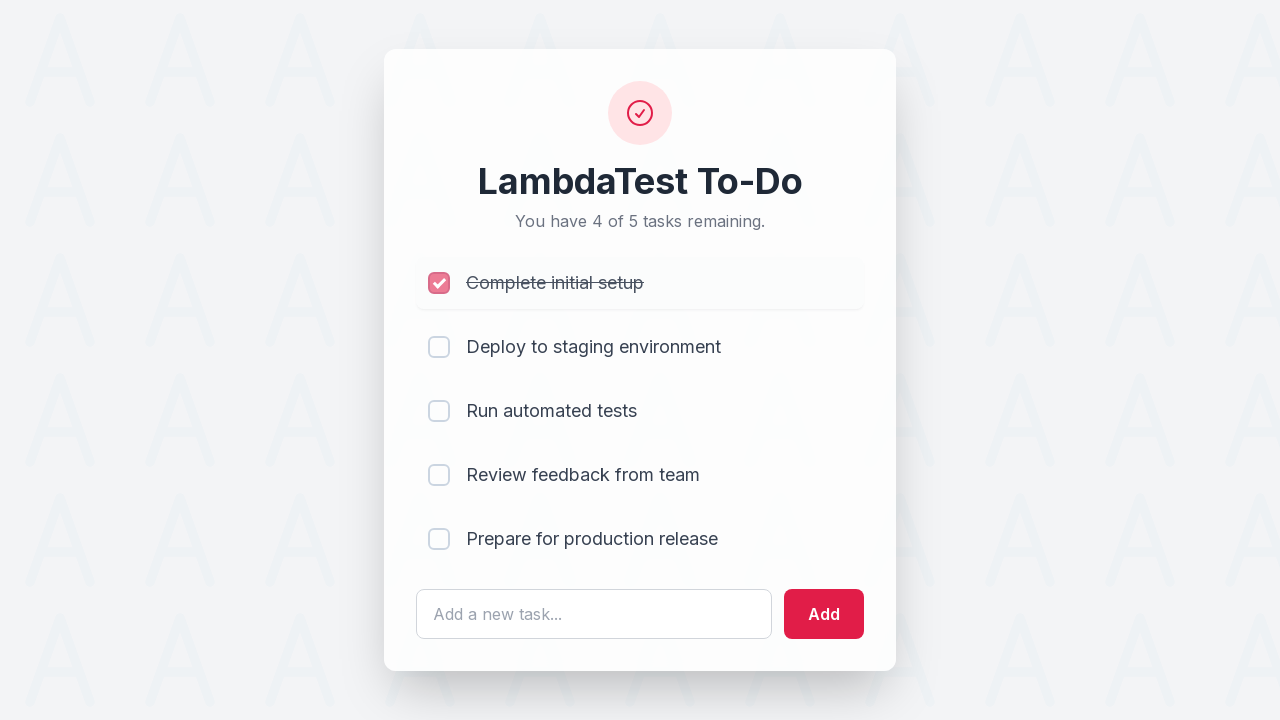

Clicked second todo item checkbox at (439, 347) on input[name='li2']
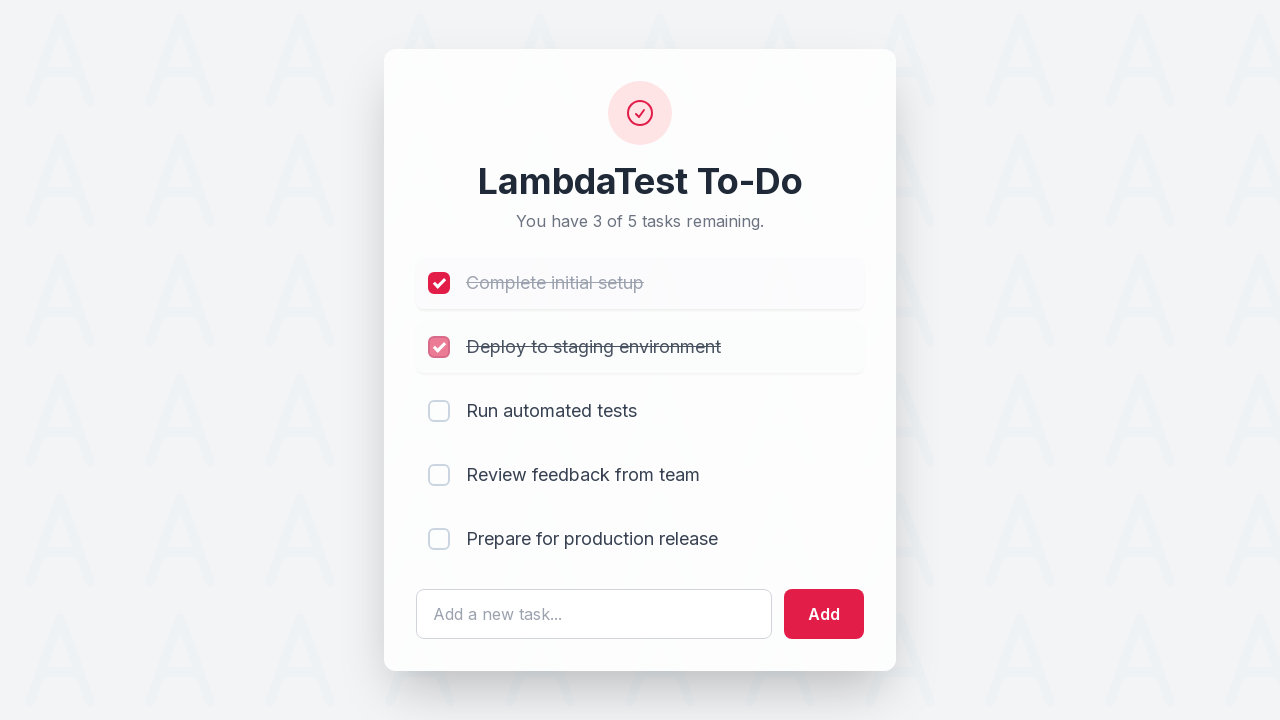

Cleared todo input field on #sampletodotext
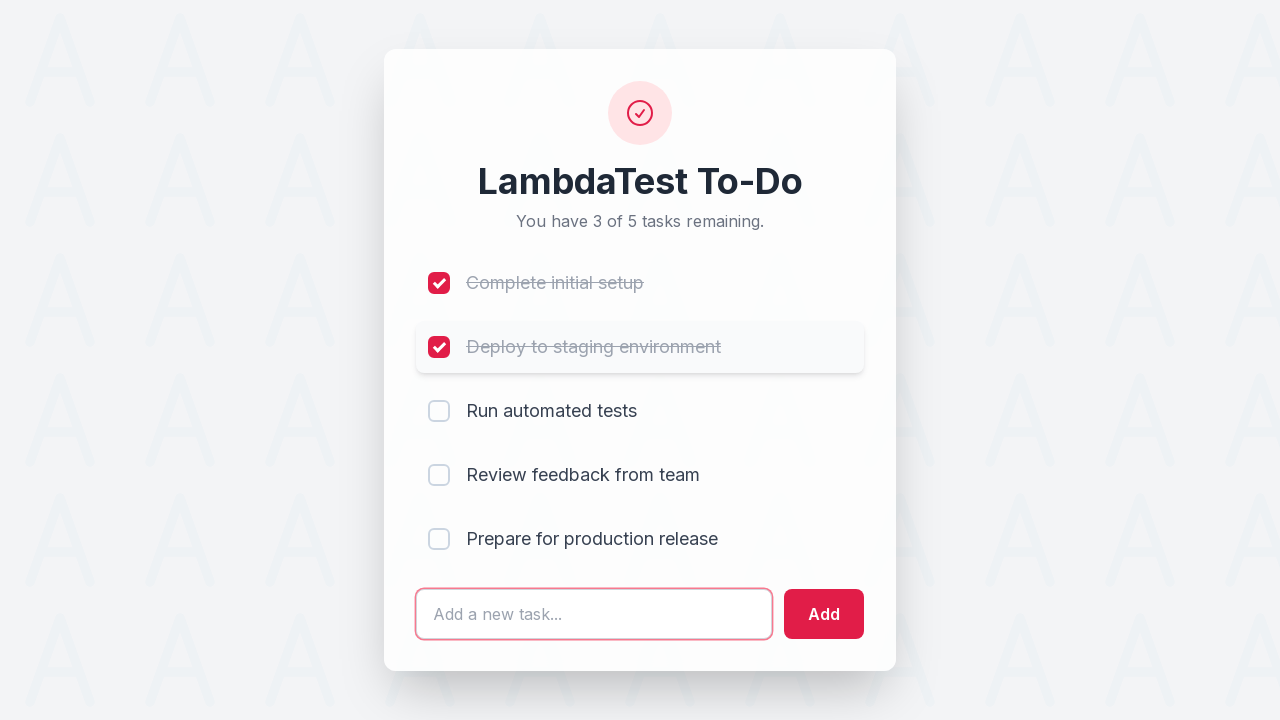

Filled todo input field with new todo text on #sampletodotext
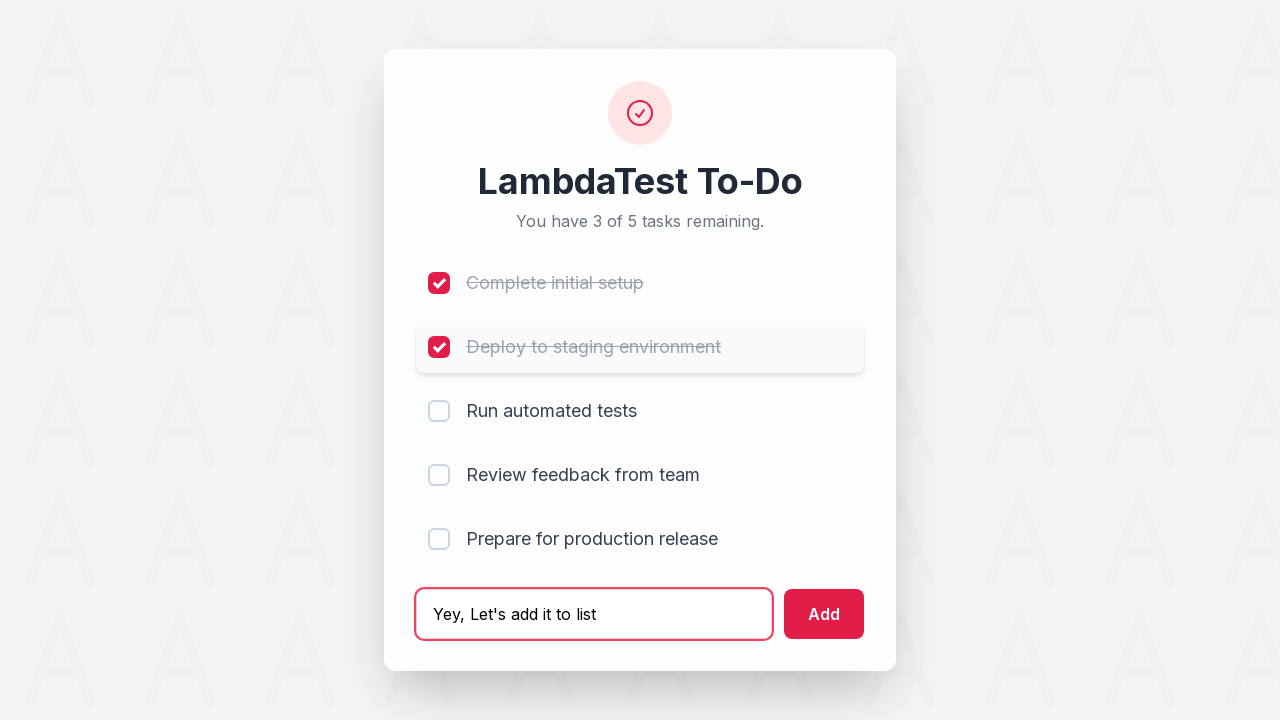

Clicked add button to create new todo at (824, 614) on #addbutton
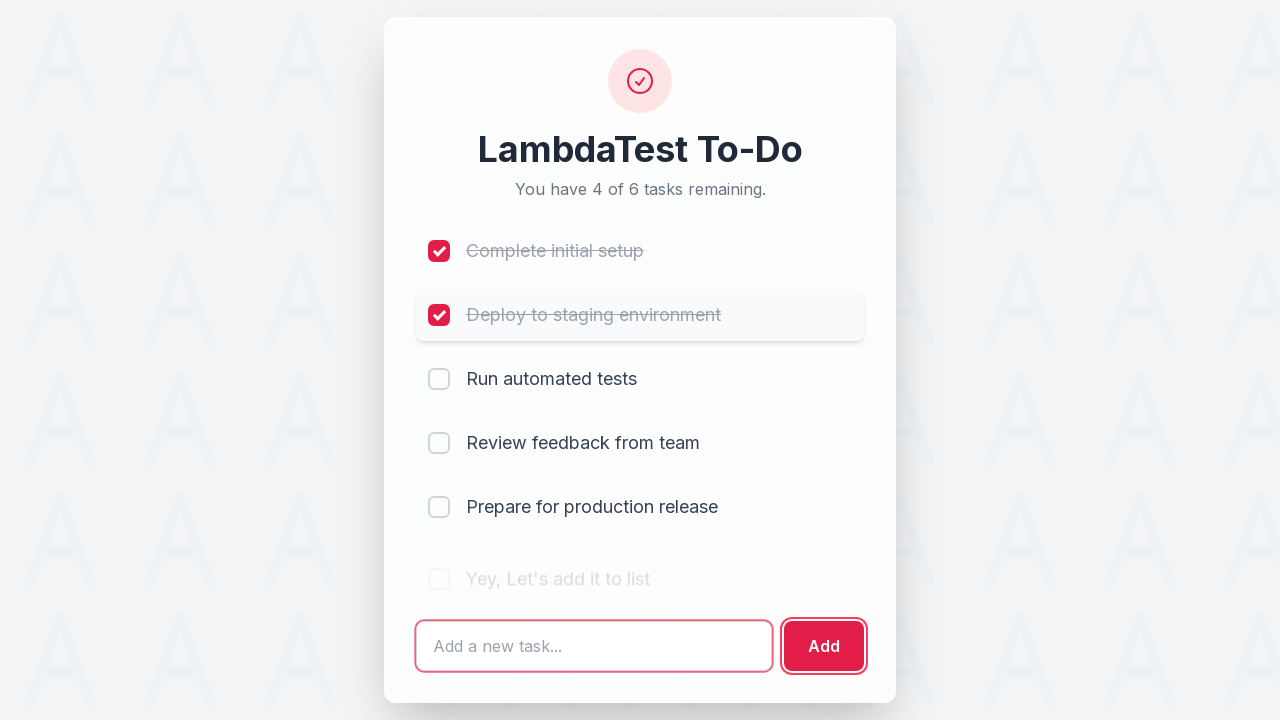

New todo item appeared in the list
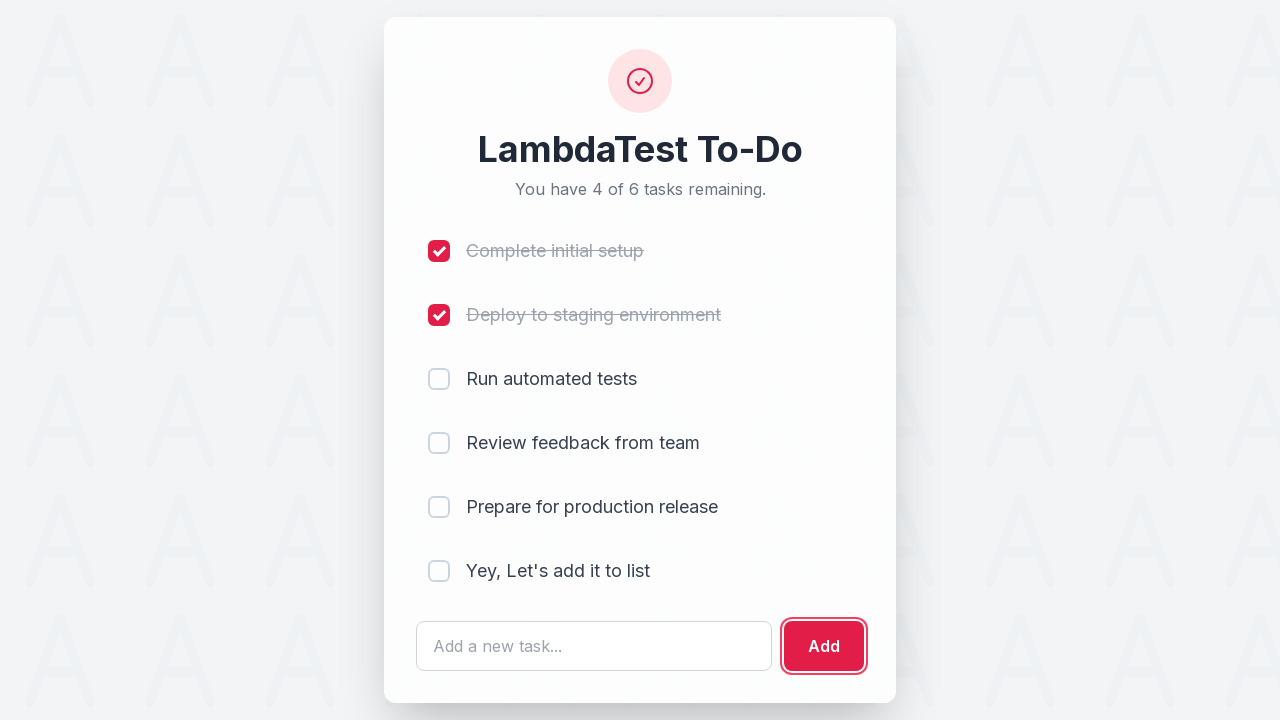

Navigated to todo app (iteration 7/10)
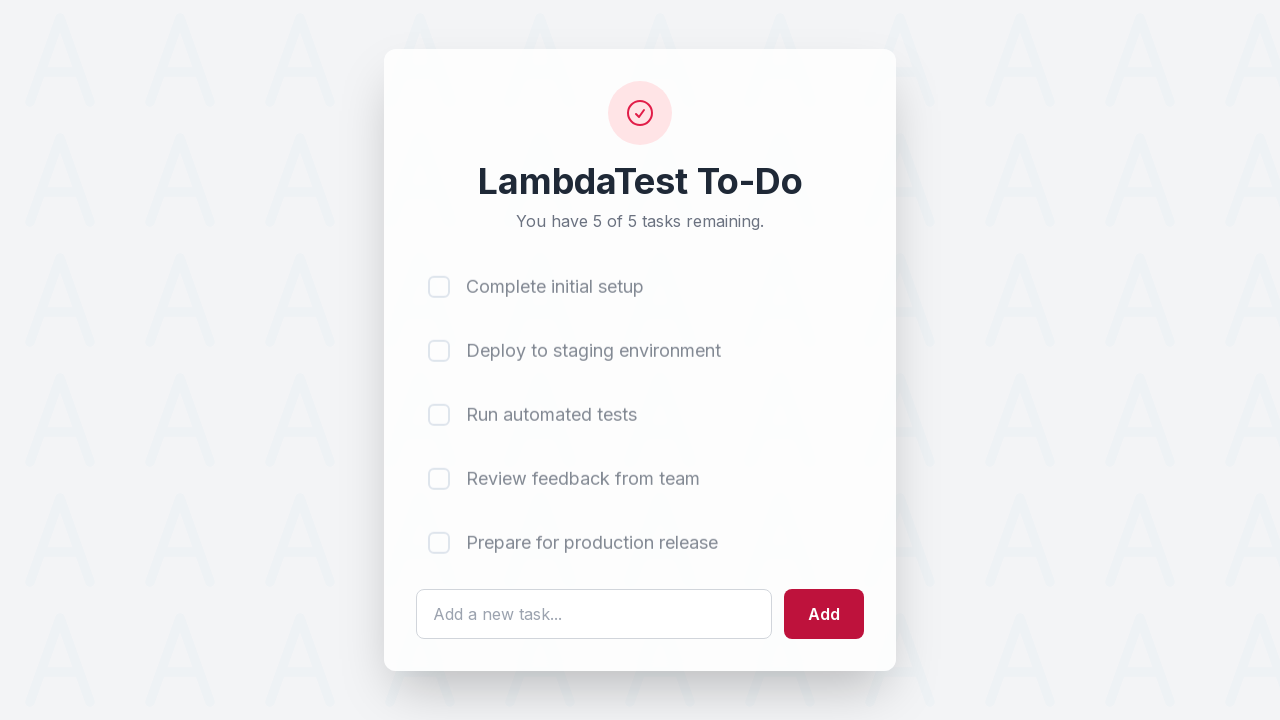

Clicked first todo item checkbox at (439, 283) on input[name='li1']
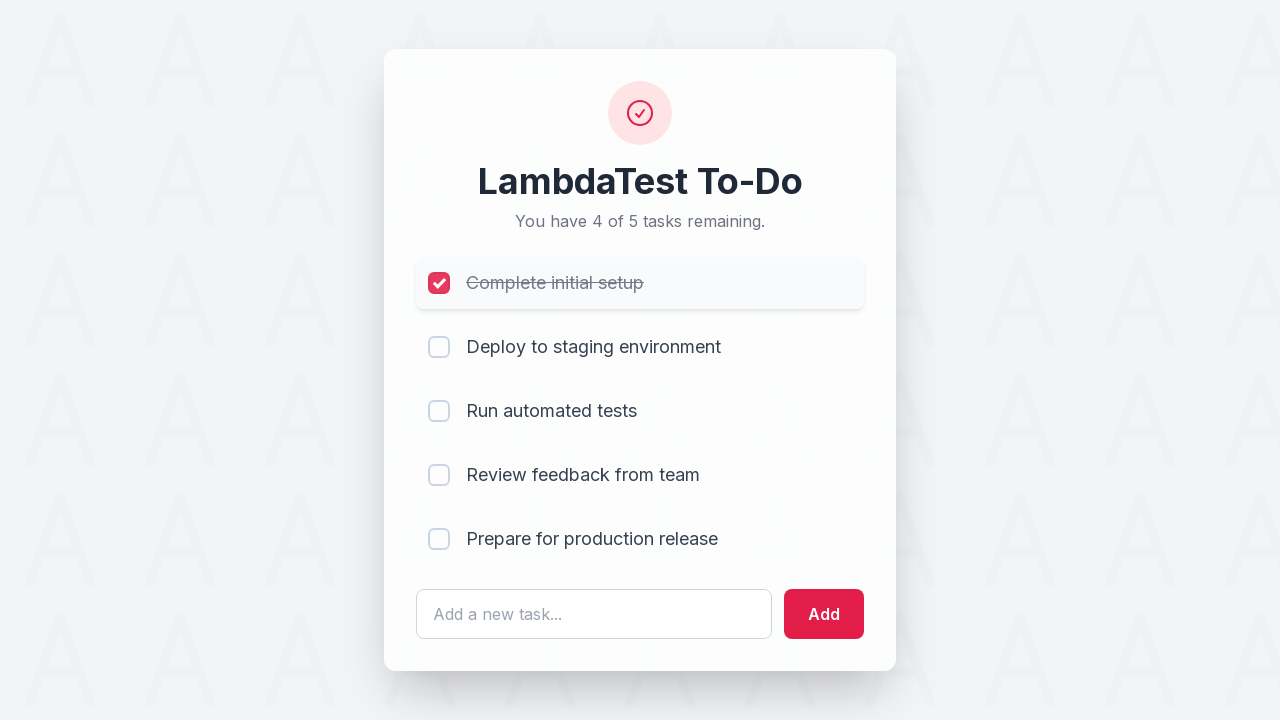

Clicked second todo item checkbox at (439, 347) on input[name='li2']
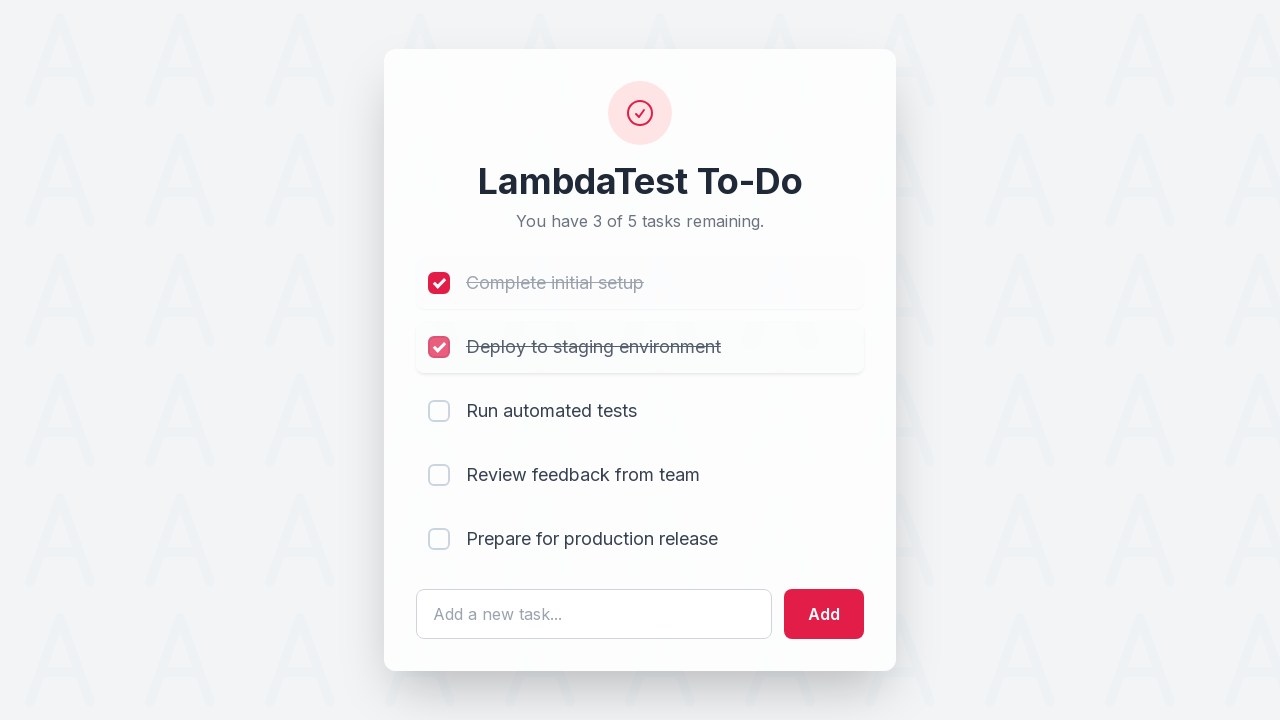

Cleared todo input field on #sampletodotext
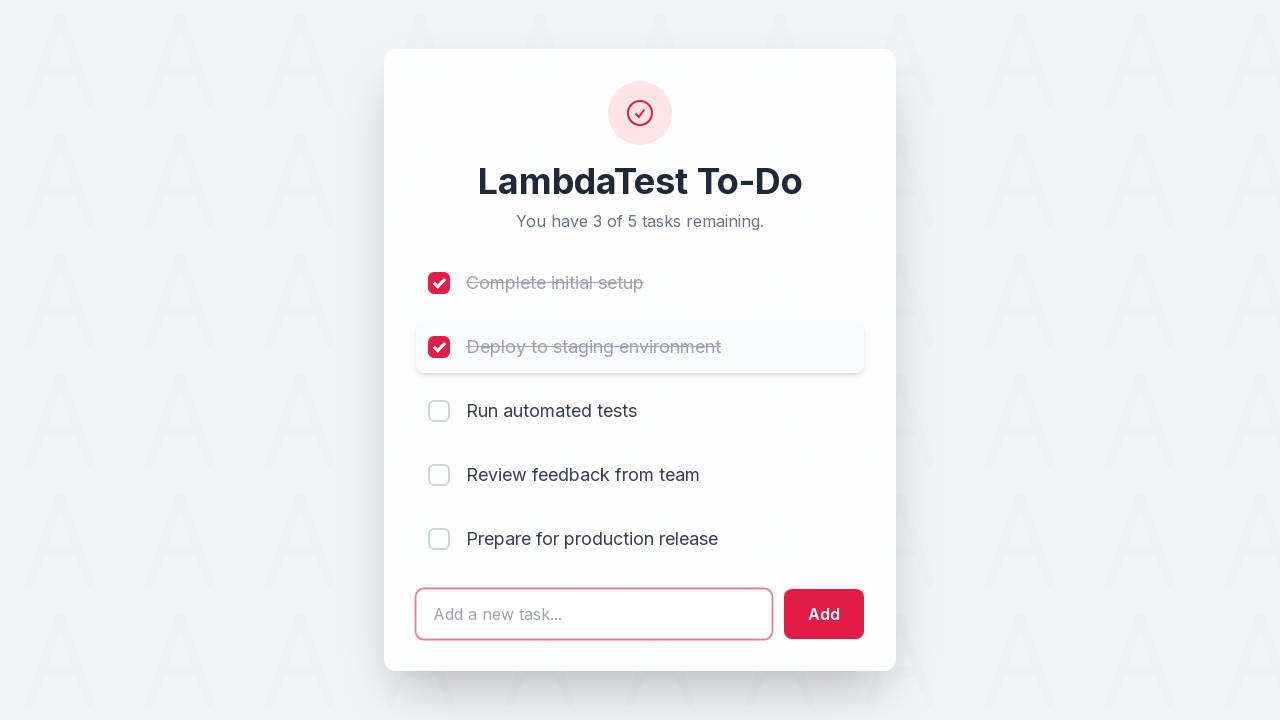

Filled todo input field with new todo text on #sampletodotext
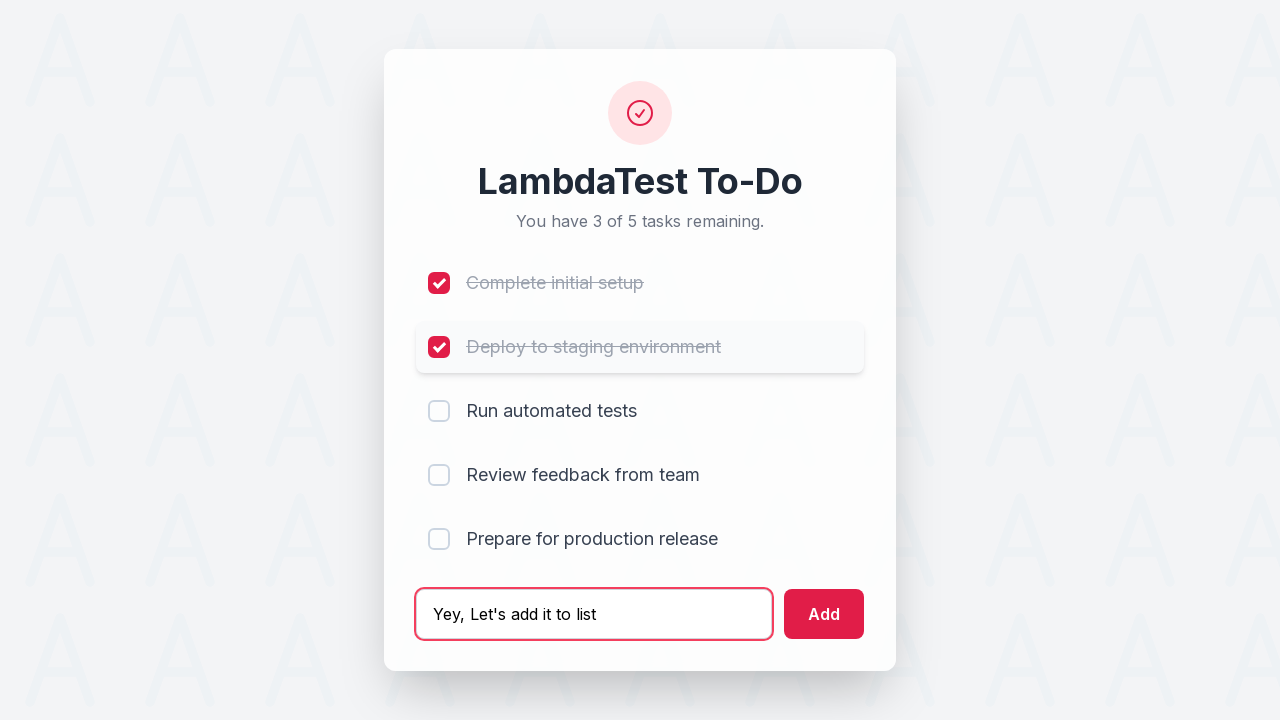

Clicked add button to create new todo at (824, 614) on #addbutton
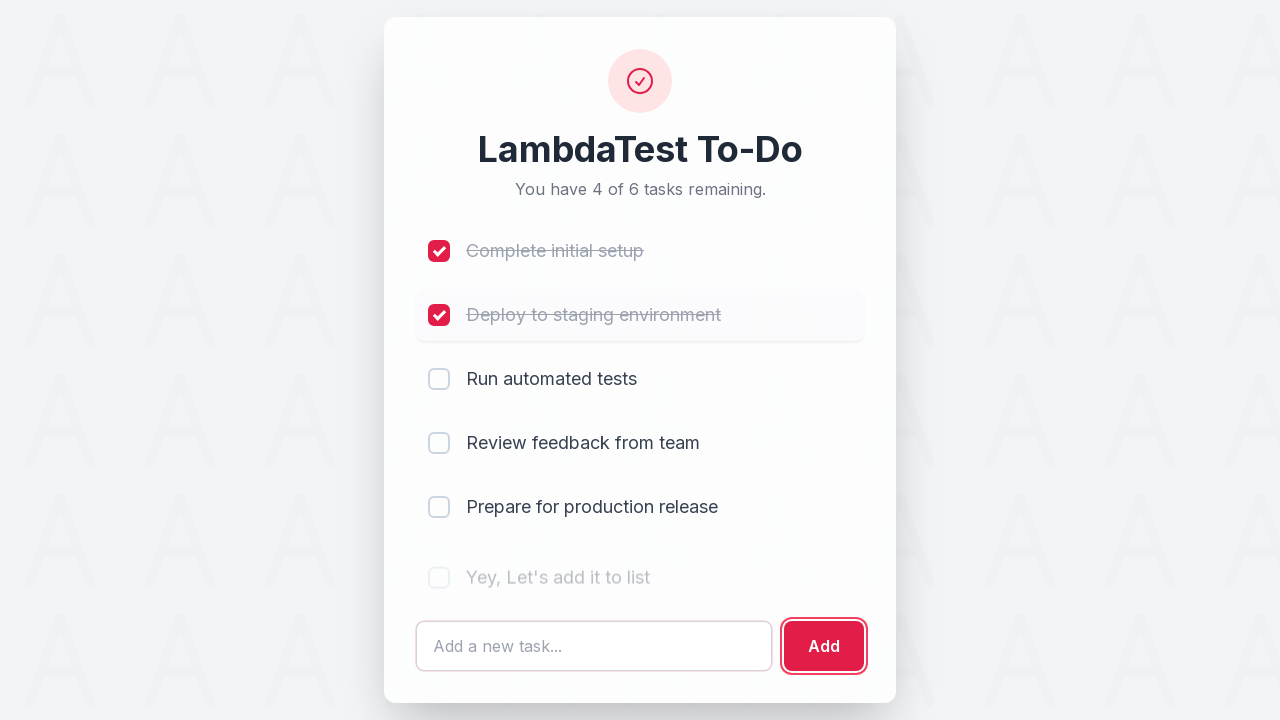

New todo item appeared in the list
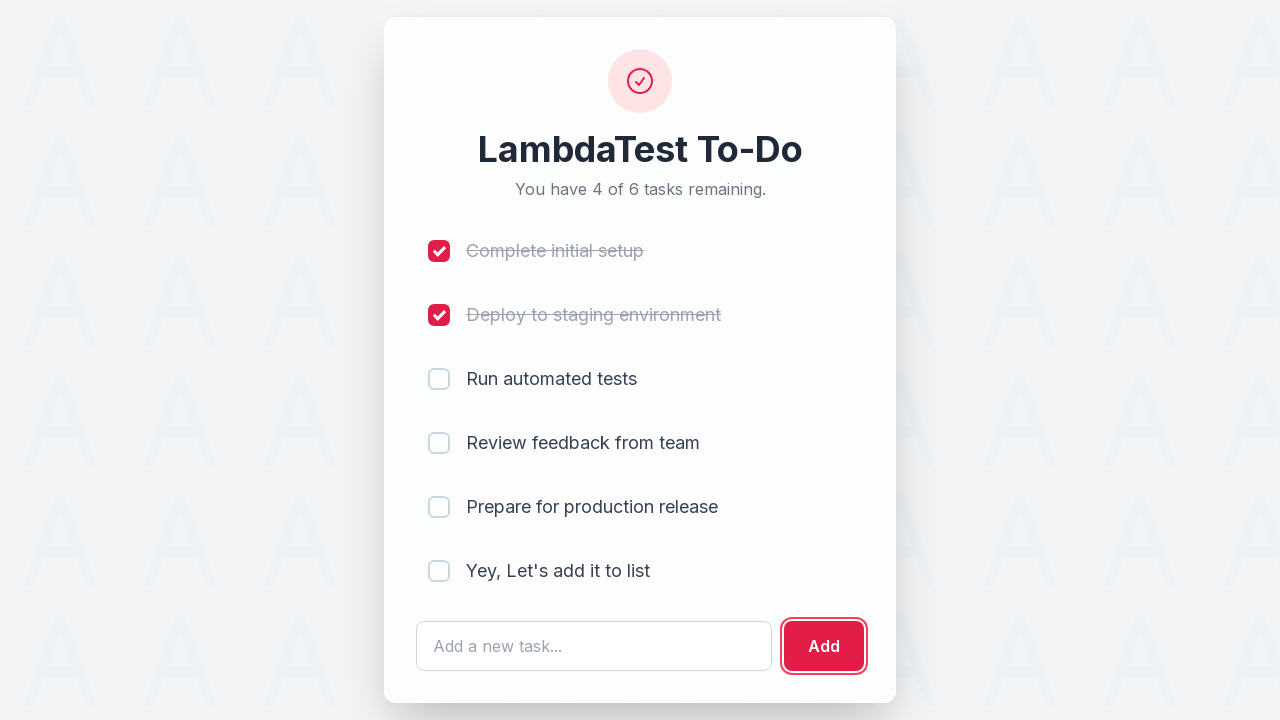

Navigated to todo app (iteration 8/10)
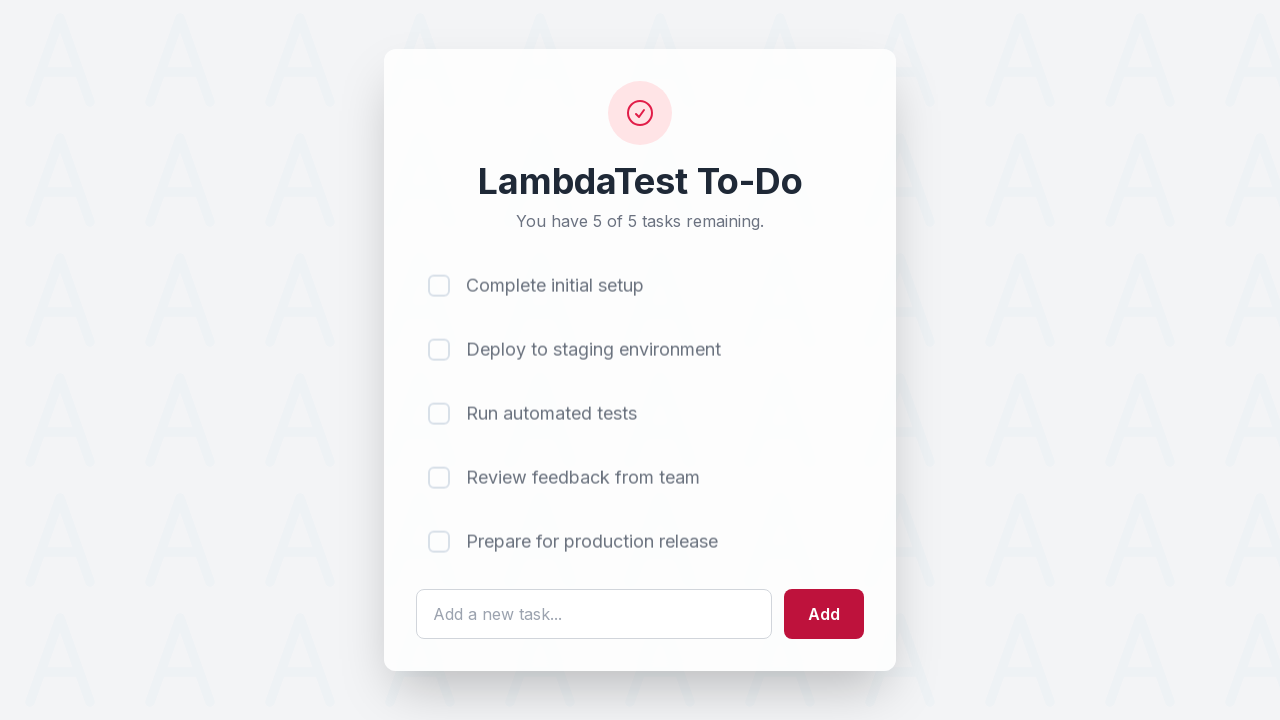

Clicked first todo item checkbox at (439, 283) on input[name='li1']
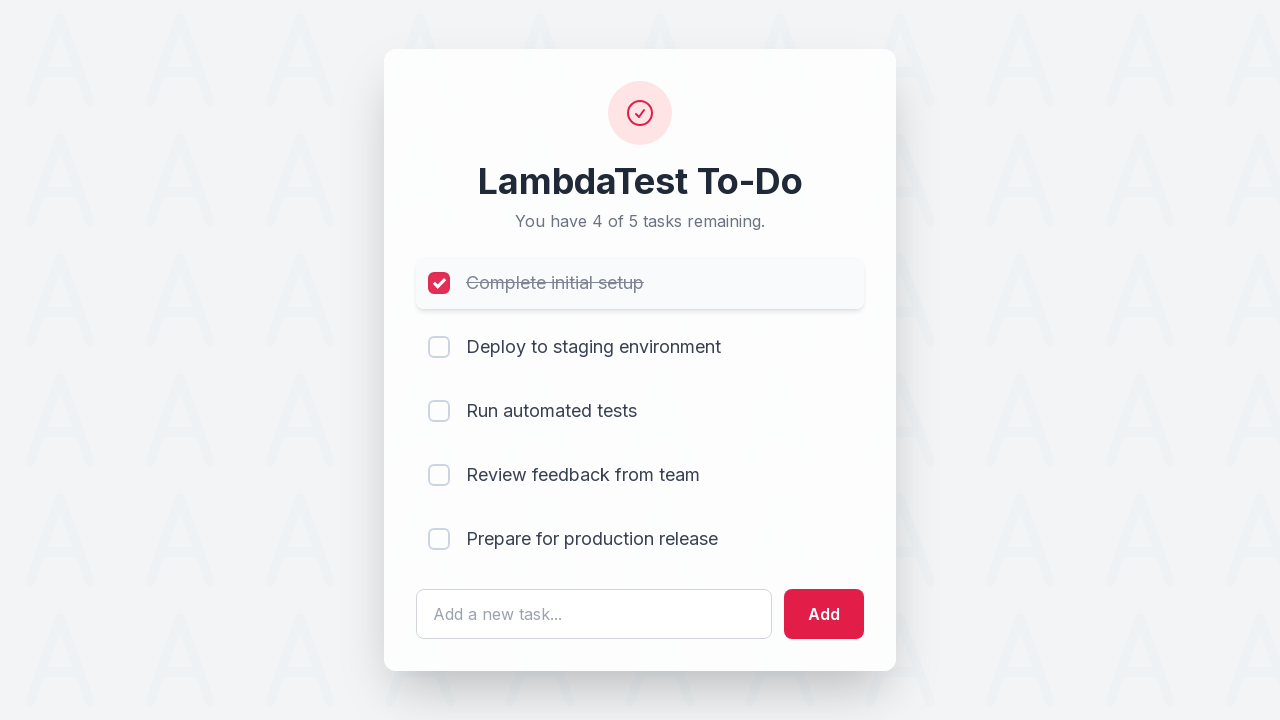

Clicked second todo item checkbox at (439, 347) on input[name='li2']
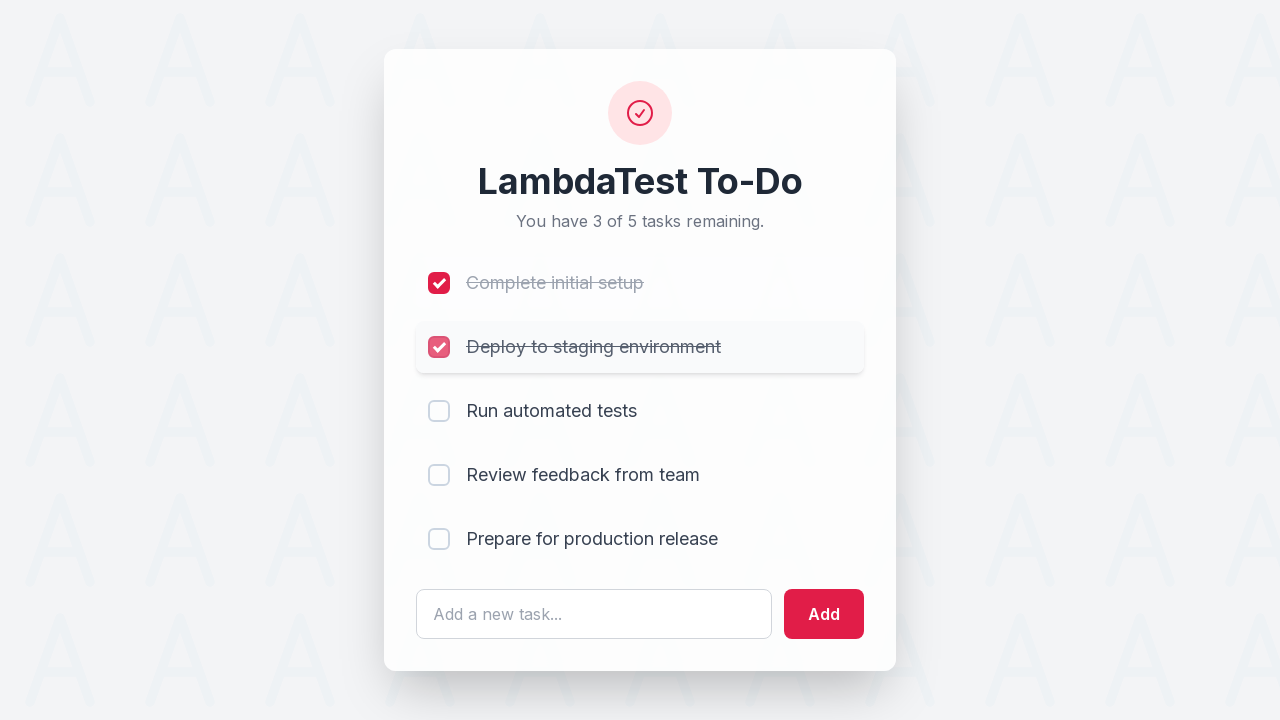

Cleared todo input field on #sampletodotext
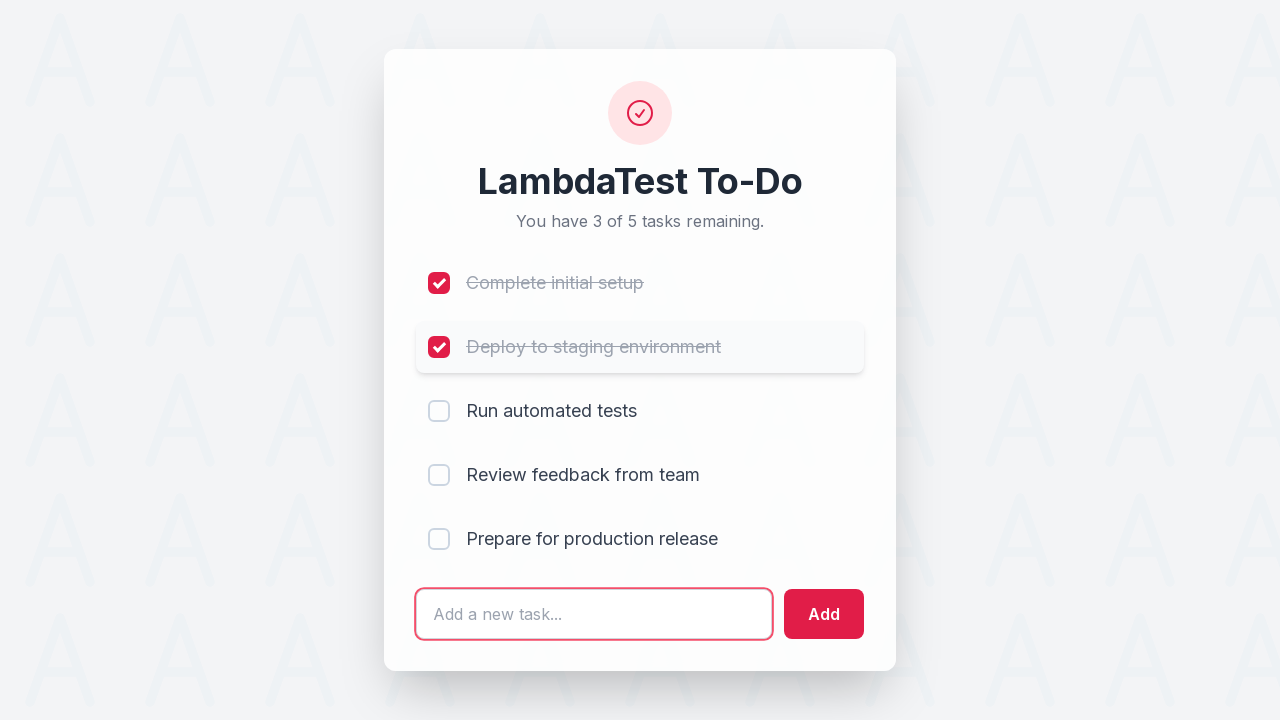

Filled todo input field with new todo text on #sampletodotext
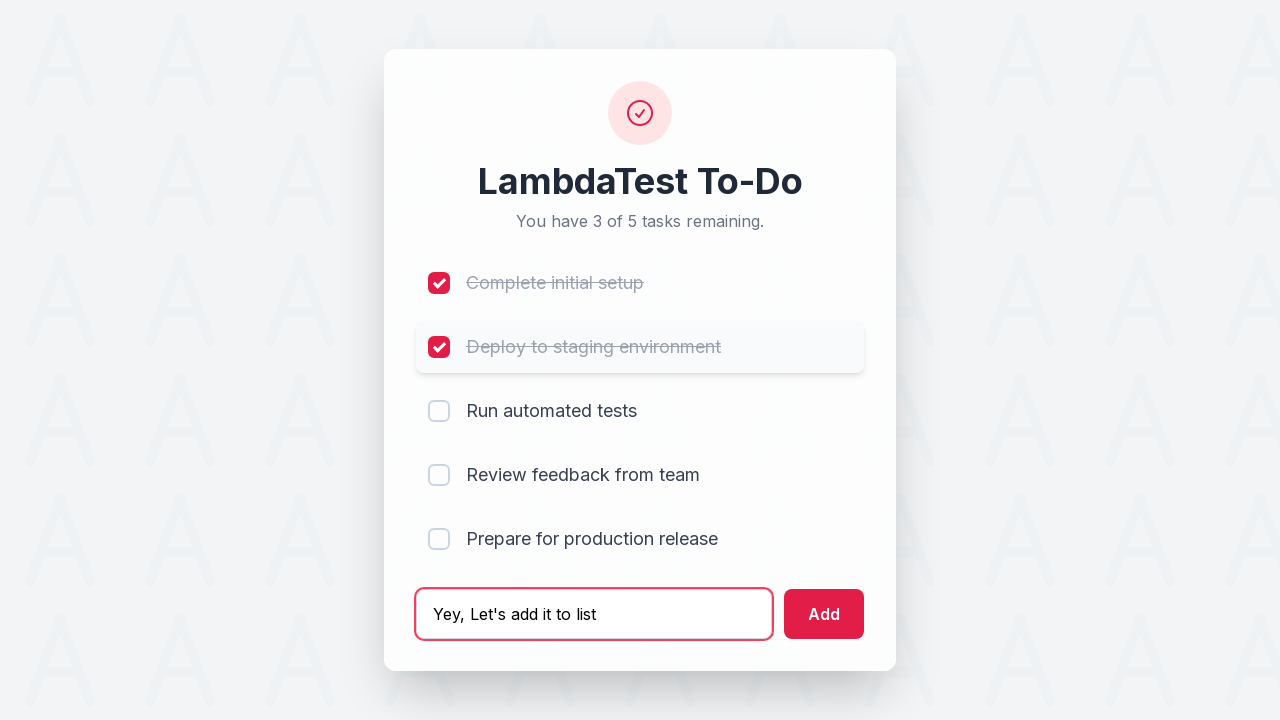

Clicked add button to create new todo at (824, 614) on #addbutton
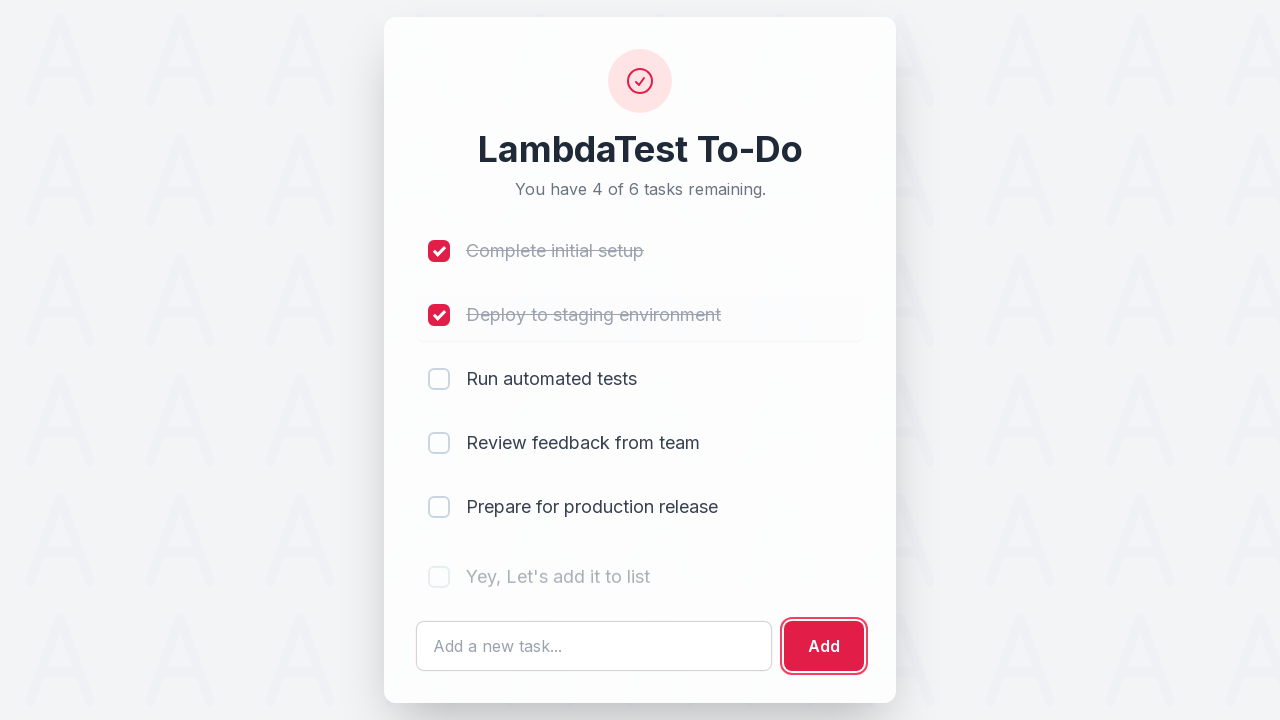

New todo item appeared in the list
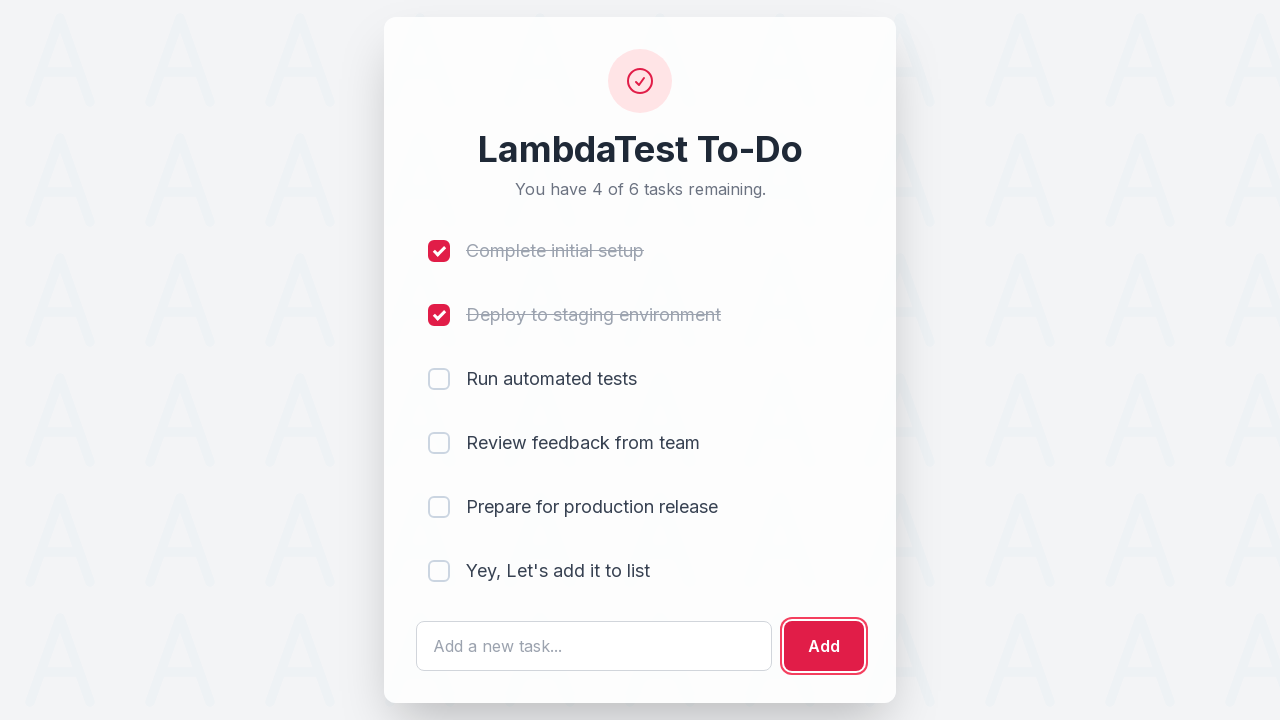

Navigated to todo app (iteration 9/10)
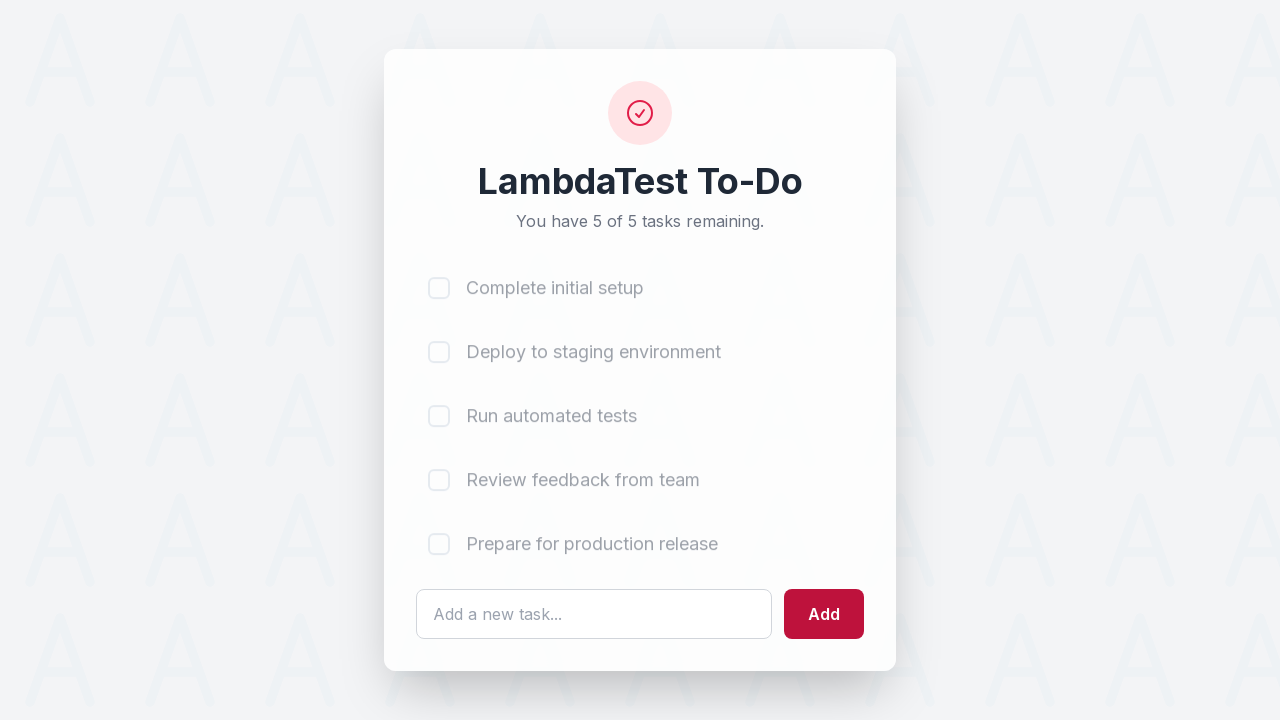

Clicked first todo item checkbox at (439, 283) on input[name='li1']
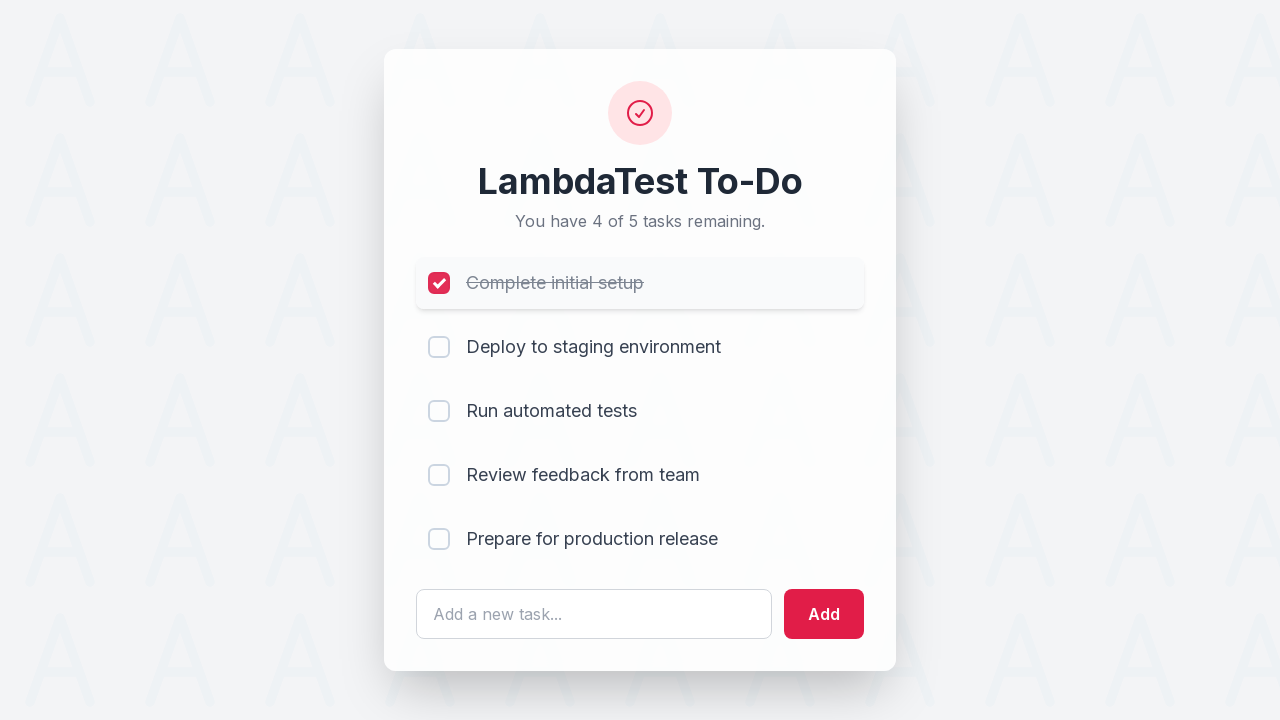

Clicked second todo item checkbox at (439, 347) on input[name='li2']
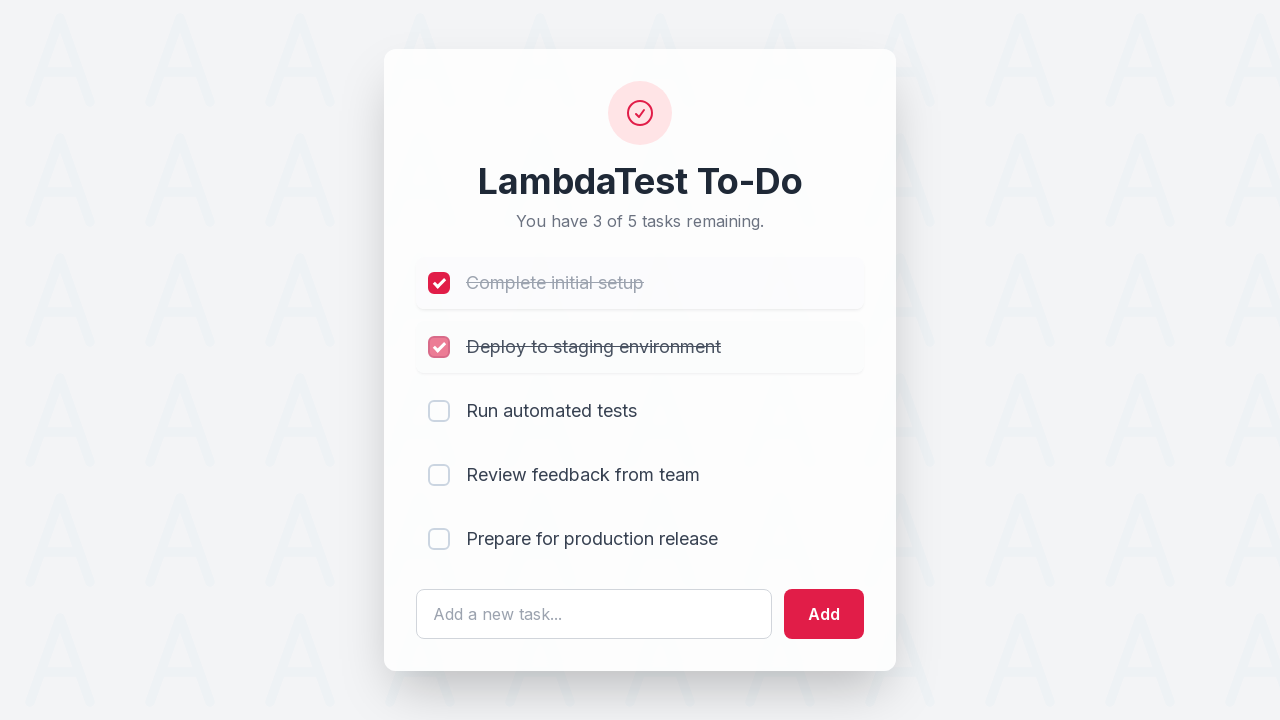

Cleared todo input field on #sampletodotext
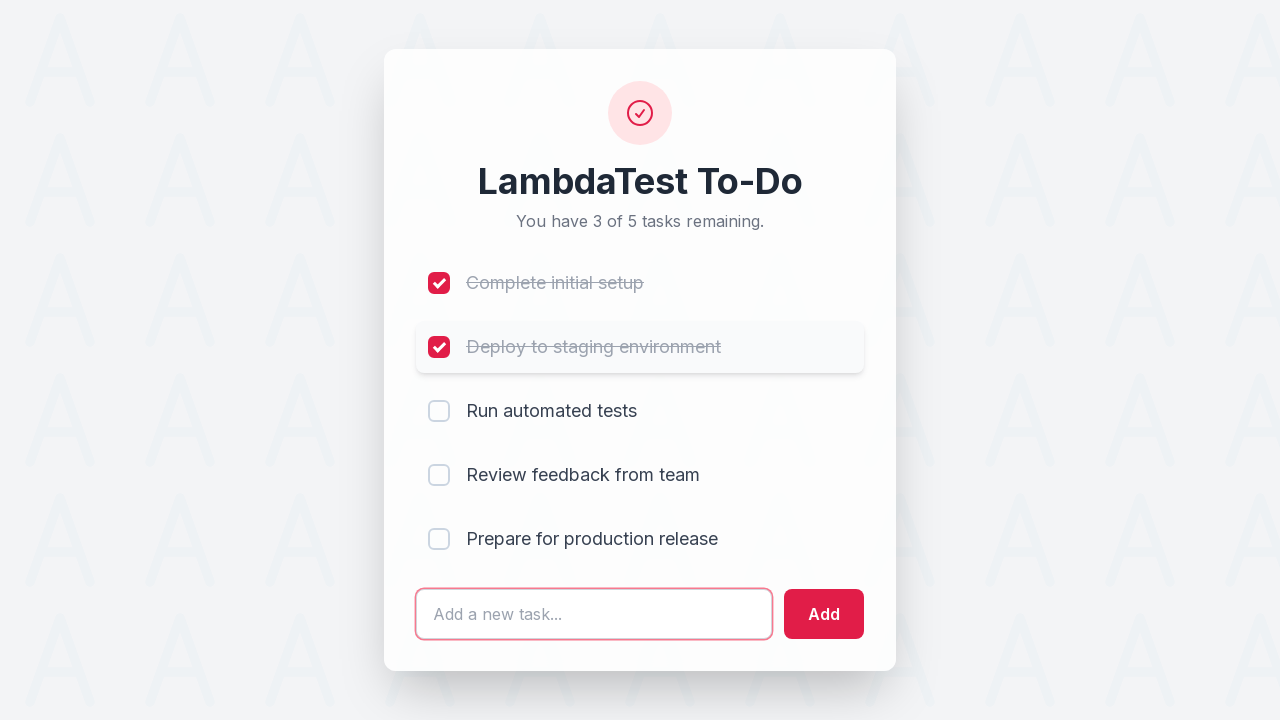

Filled todo input field with new todo text on #sampletodotext
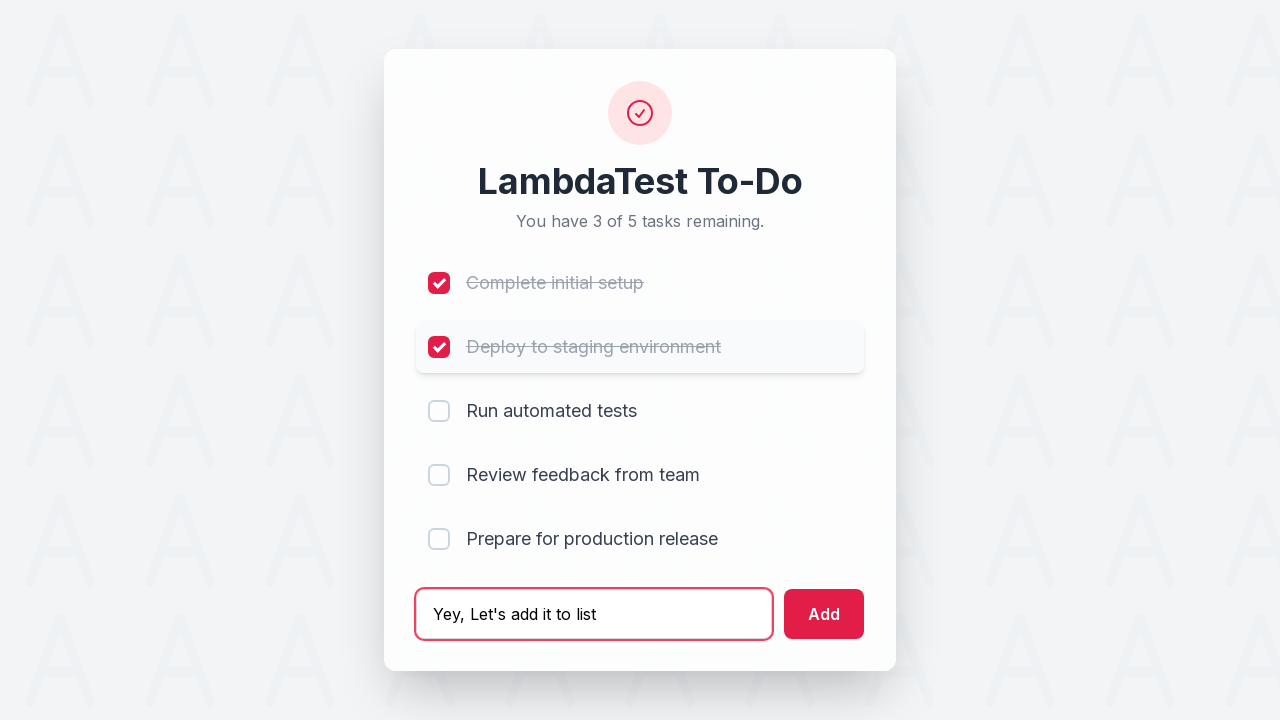

Clicked add button to create new todo at (824, 614) on #addbutton
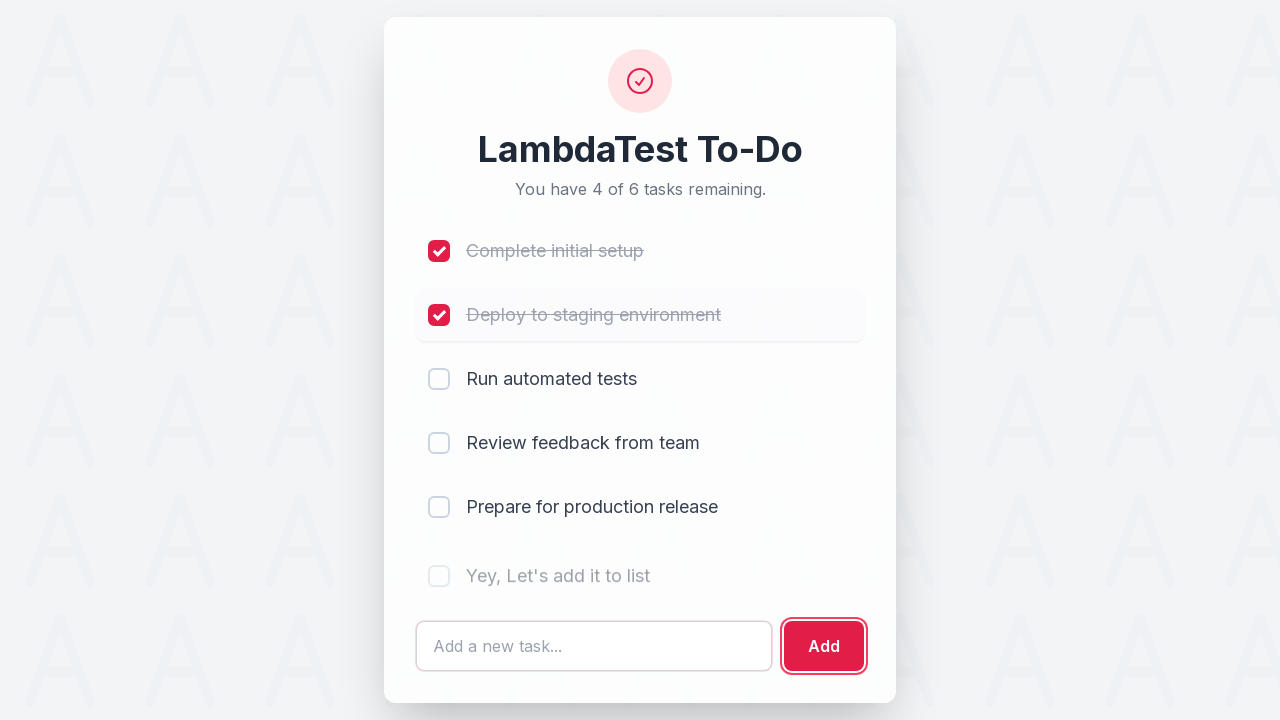

New todo item appeared in the list
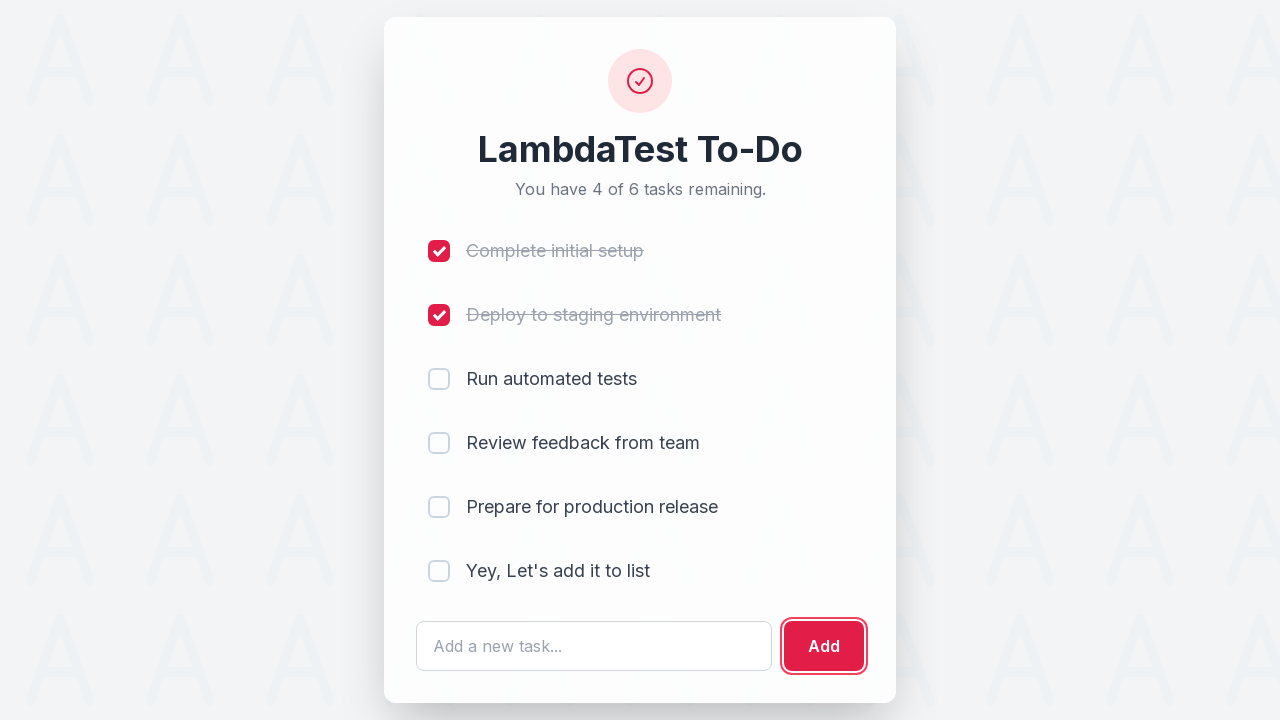

Navigated to todo app (iteration 10/10)
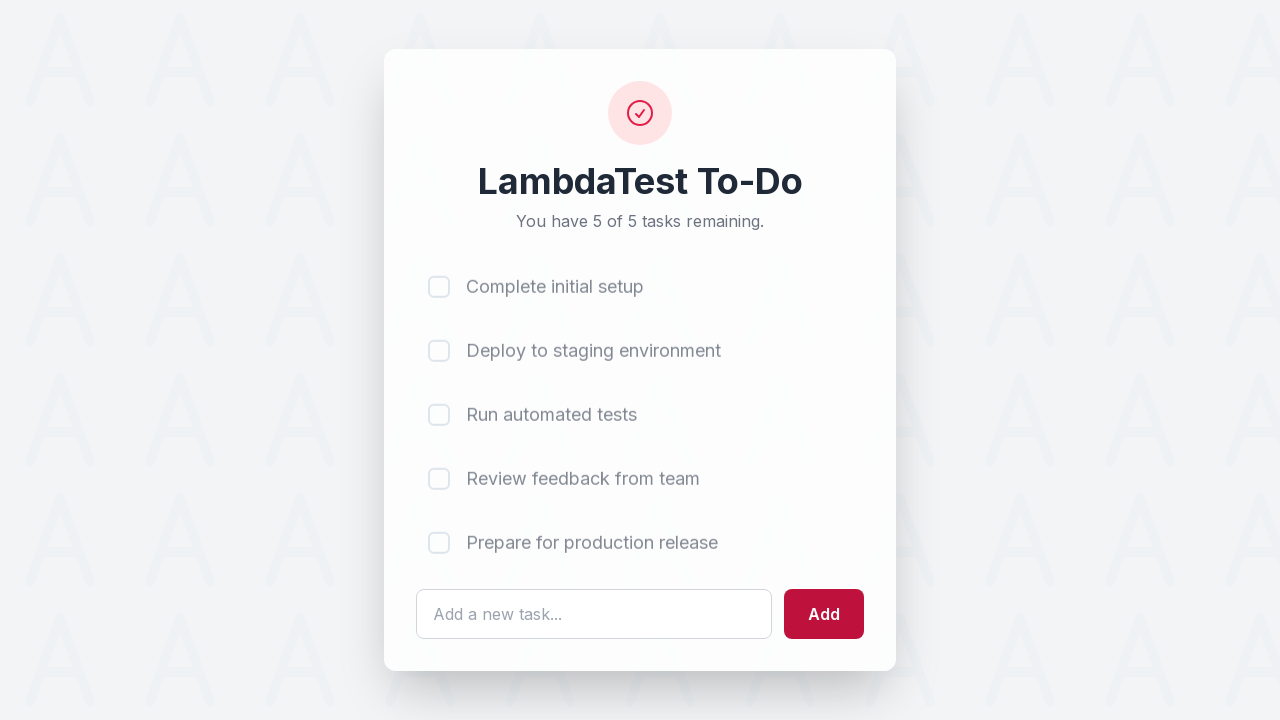

Clicked first todo item checkbox at (439, 283) on input[name='li1']
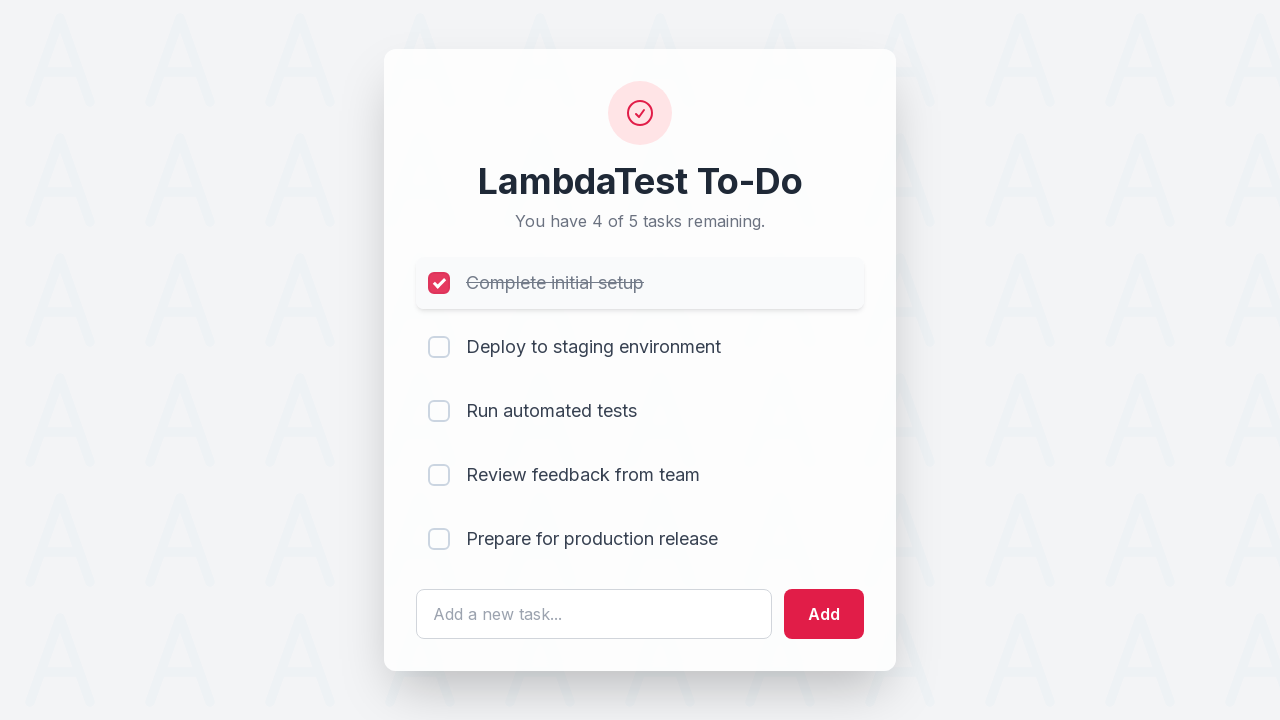

Clicked second todo item checkbox at (439, 347) on input[name='li2']
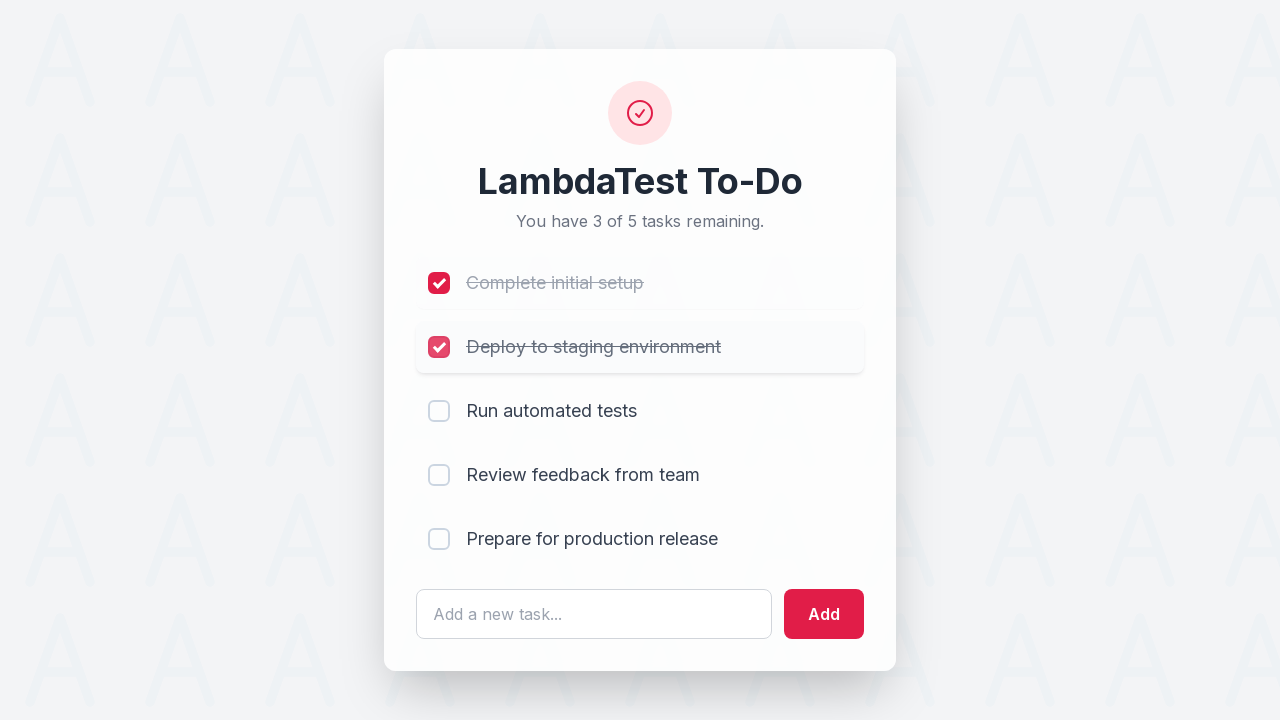

Cleared todo input field on #sampletodotext
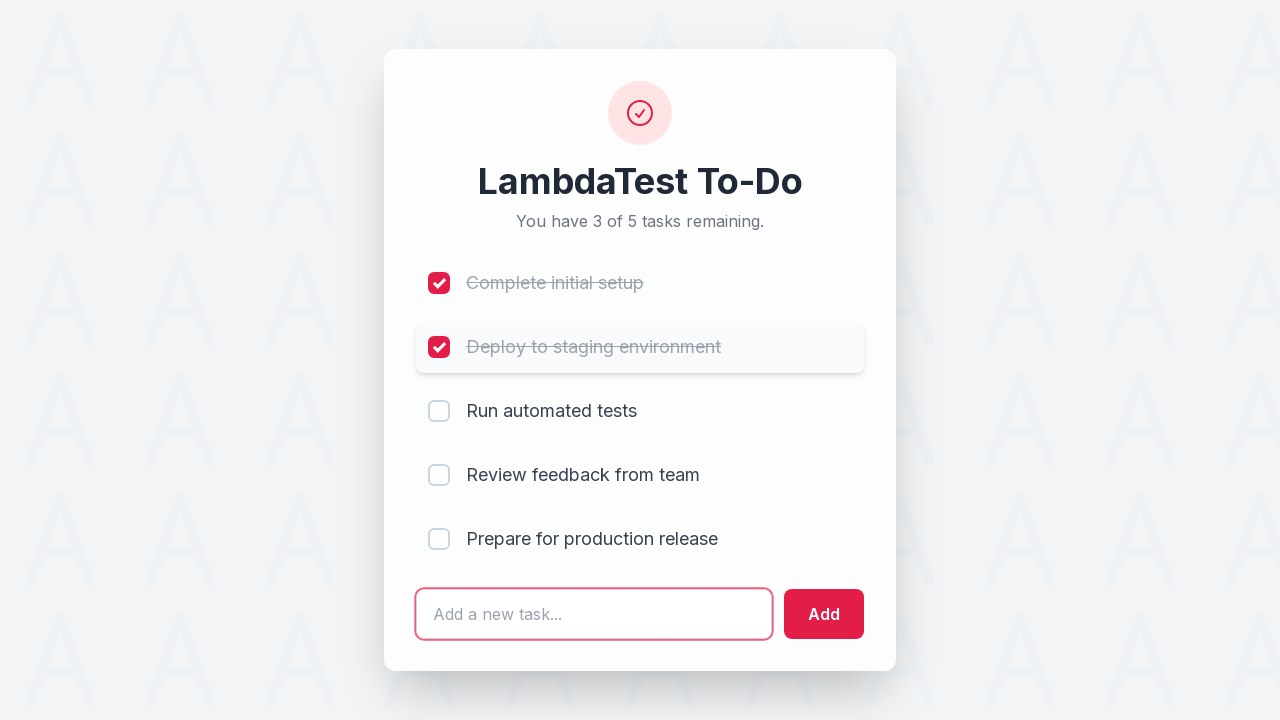

Filled todo input field with new todo text on #sampletodotext
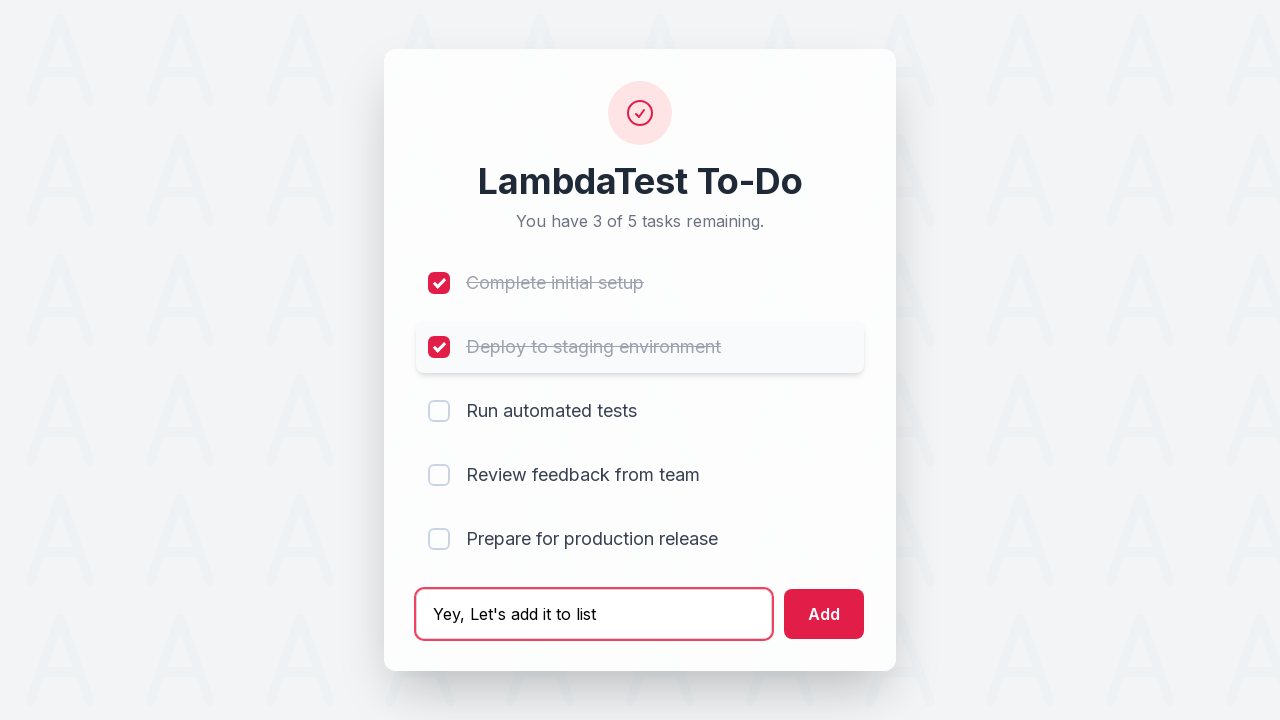

Clicked add button to create new todo at (824, 614) on #addbutton
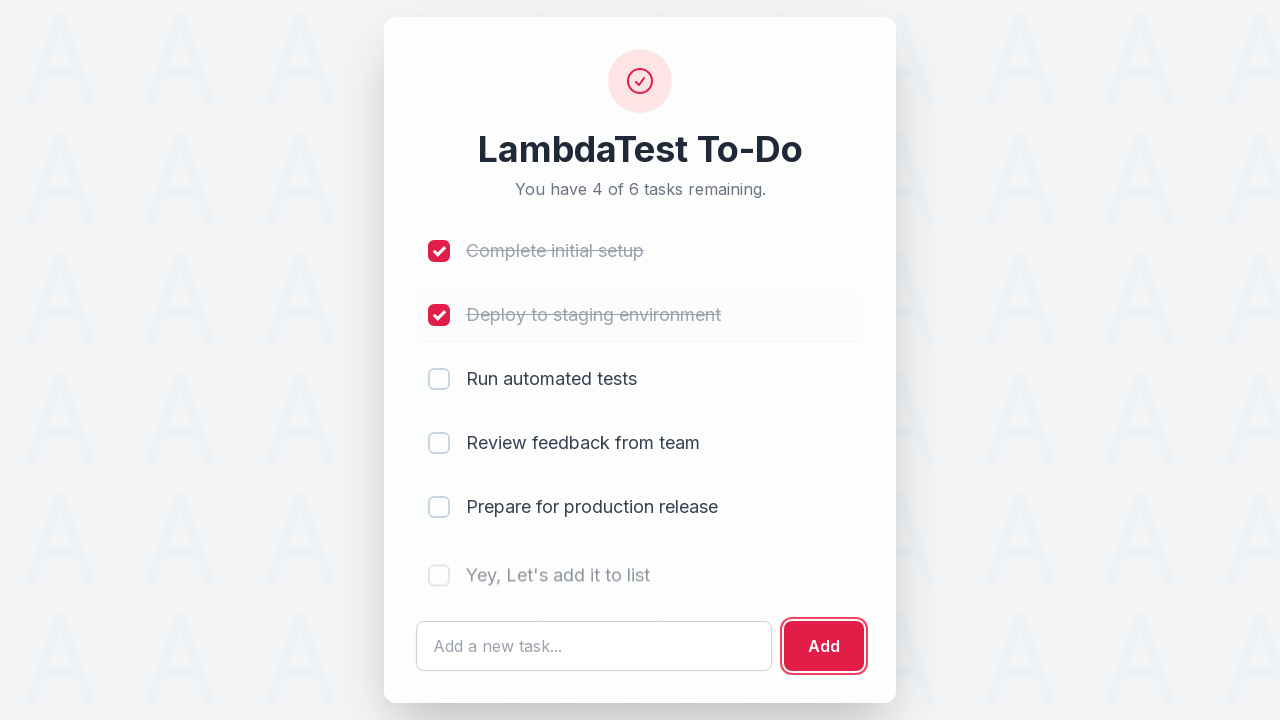

New todo item appeared in the list
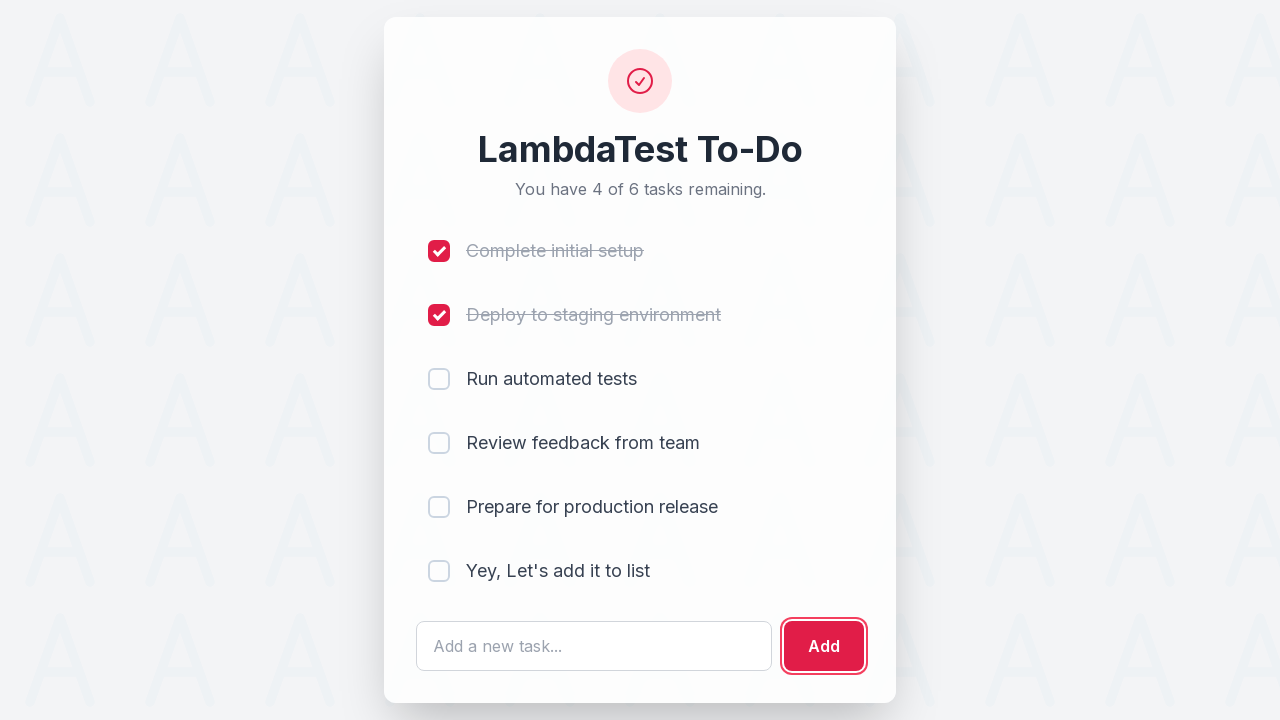

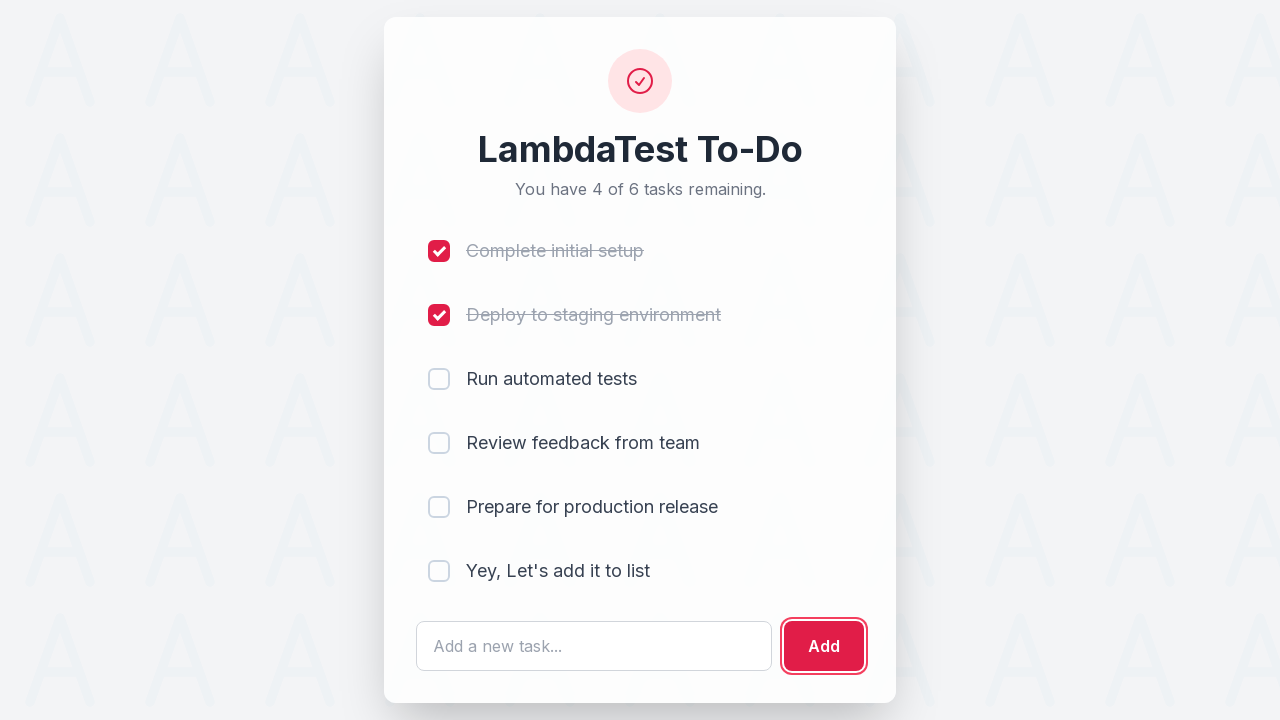